Tests a complete e-commerce purchase flow by adding a Samsung phone and Sony laptop to cart, then completing checkout with valid customer and payment information.

Starting URL: https://www.demoblaze.com/

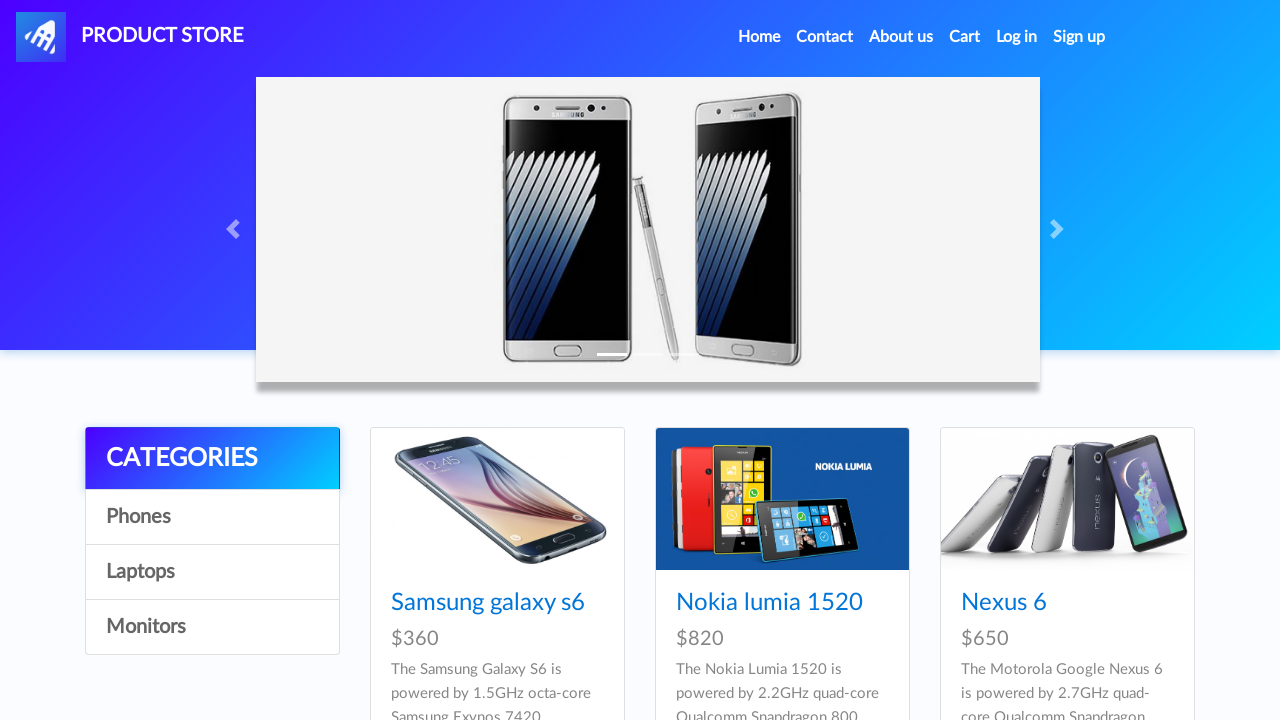

Clicked on Phones category at (212, 517) on #itemc
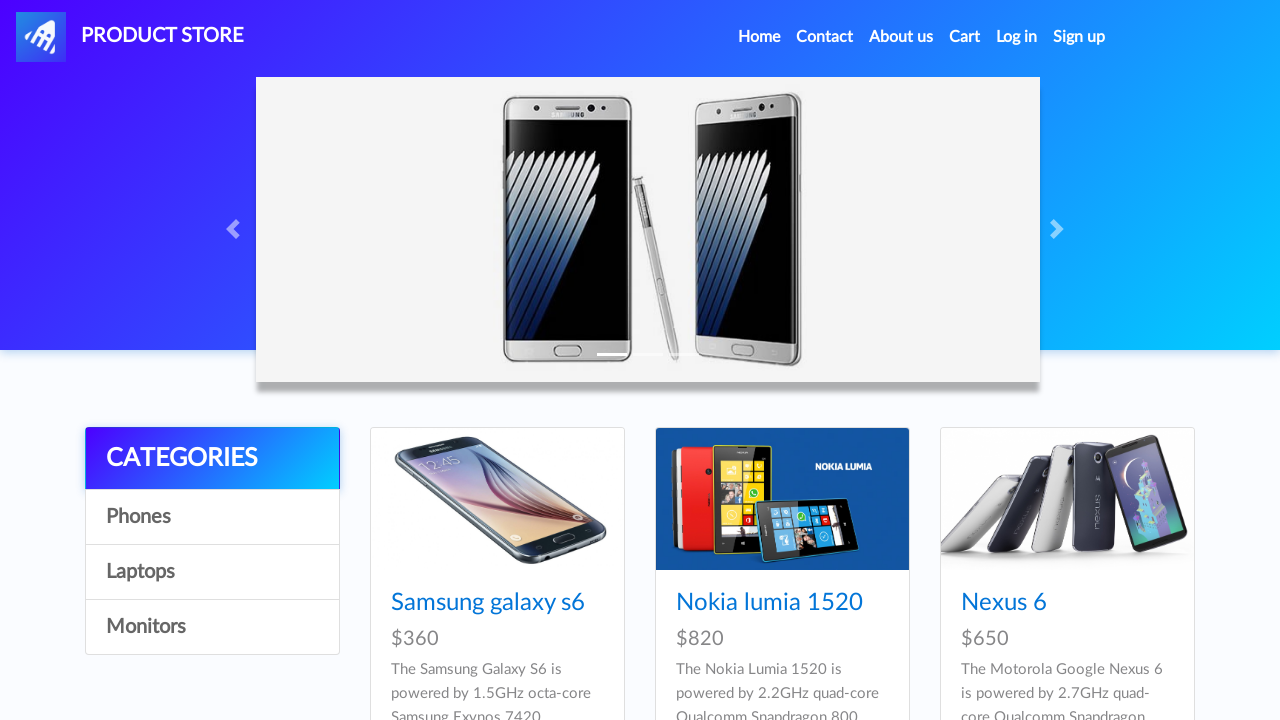

Waited for category to load
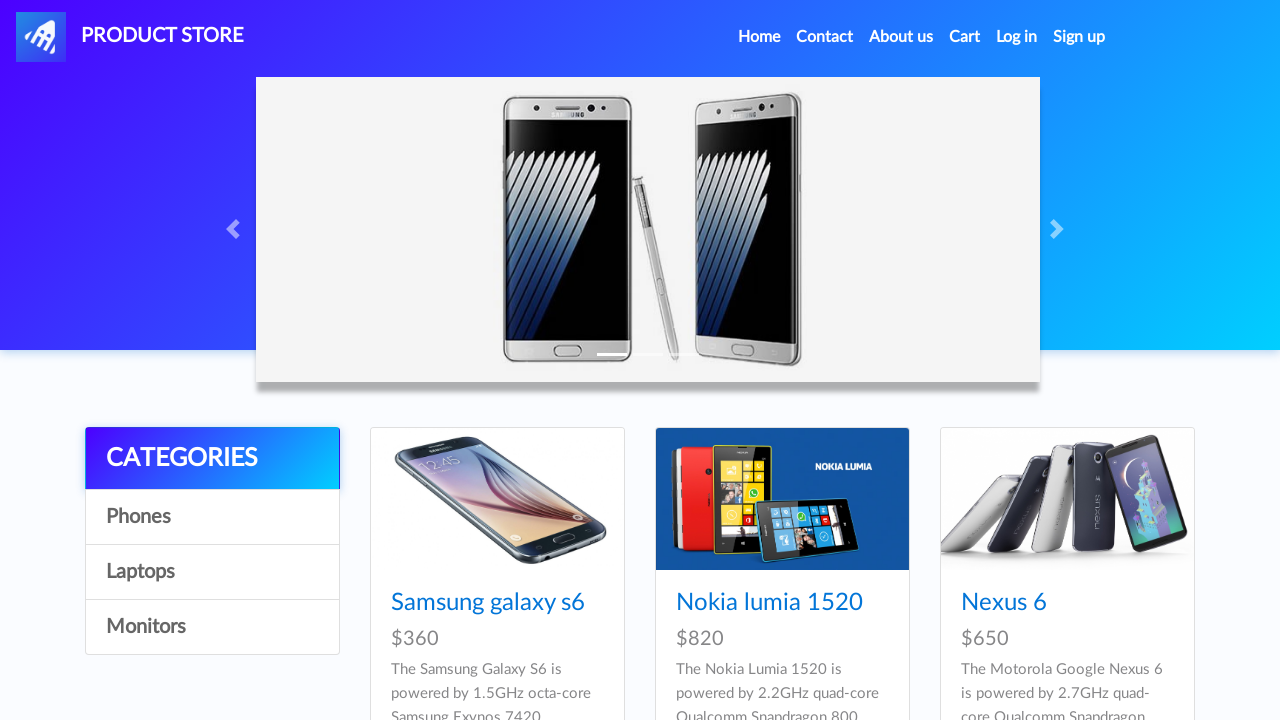

Clicked on Samsung galaxy s6 product at (488, 603) on text=Samsung galaxy s6
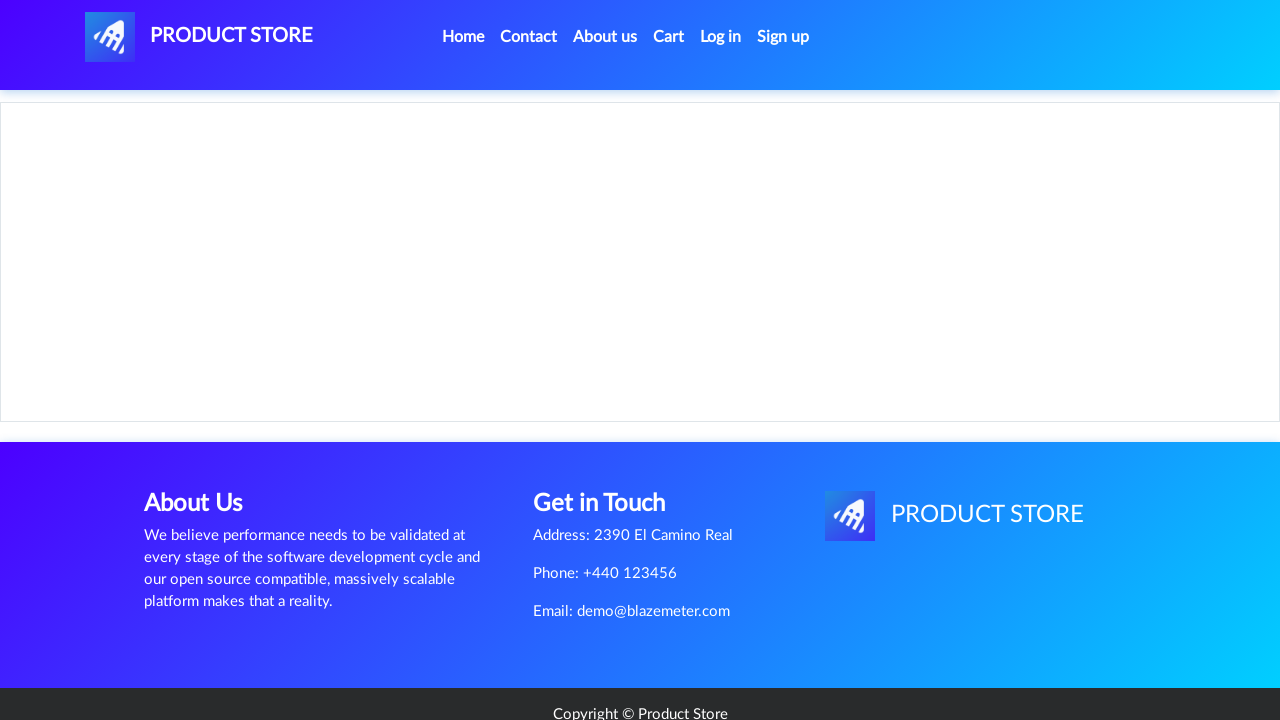

Waited for product details to load
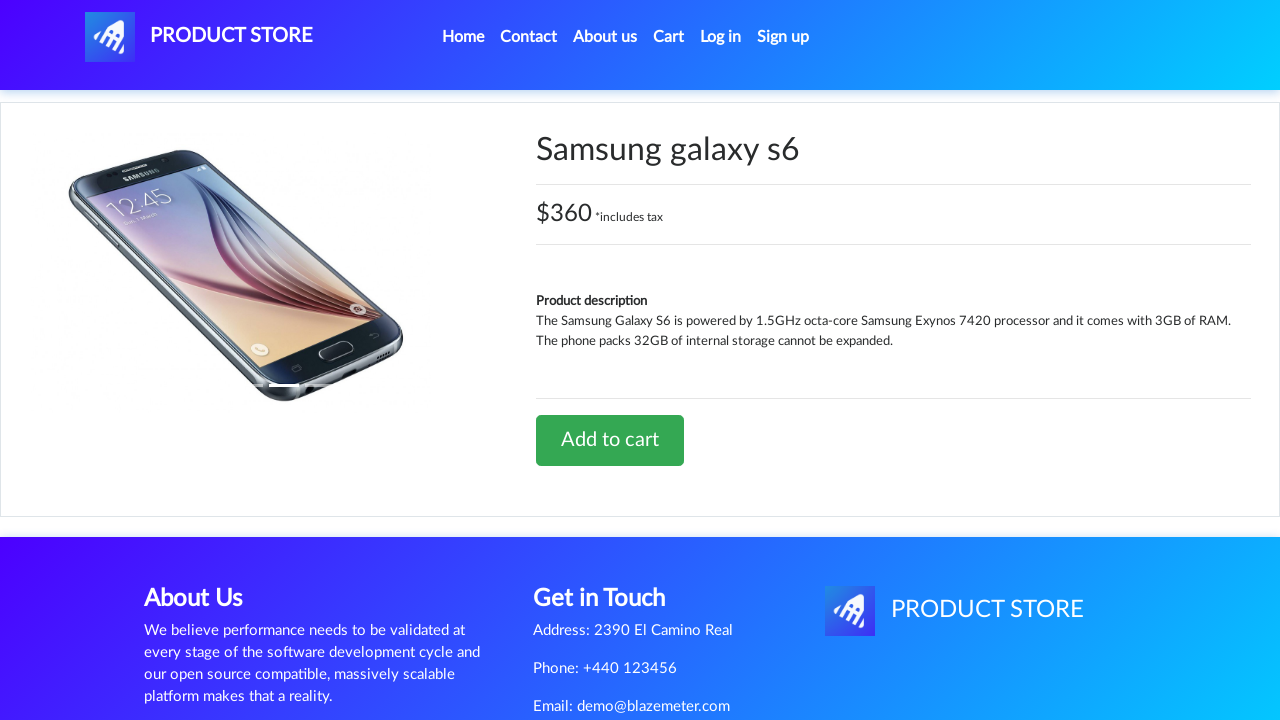

Clicked 'Add to cart' for Samsung galaxy s6 at (610, 440) on text=Add to cart
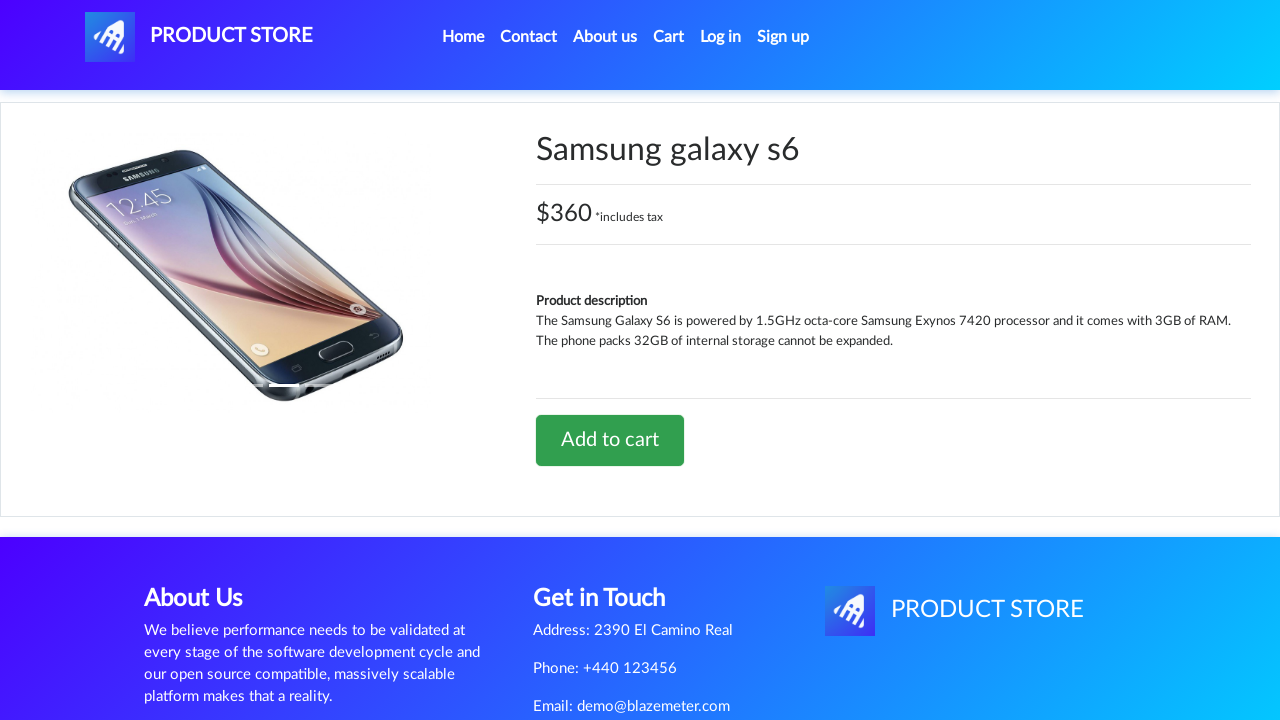

Waited for add to cart action to complete
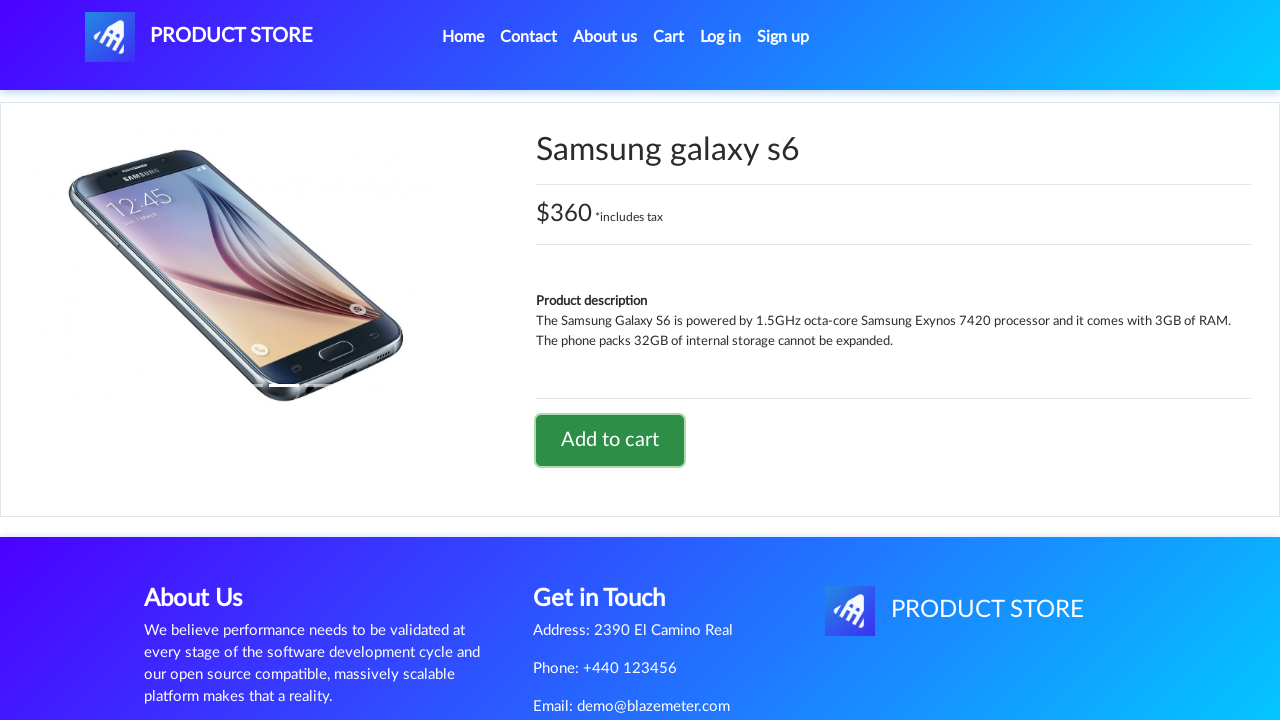

Set up dialog handler to accept alerts
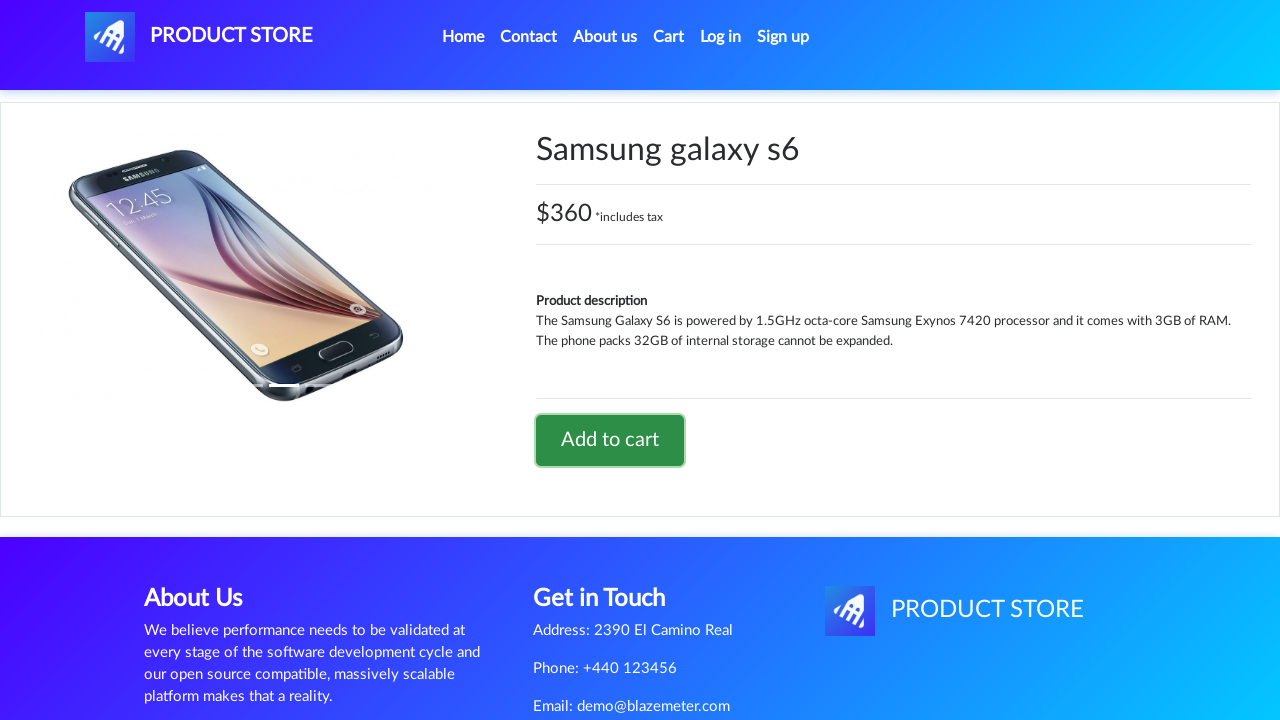

Waited for alert to be processed
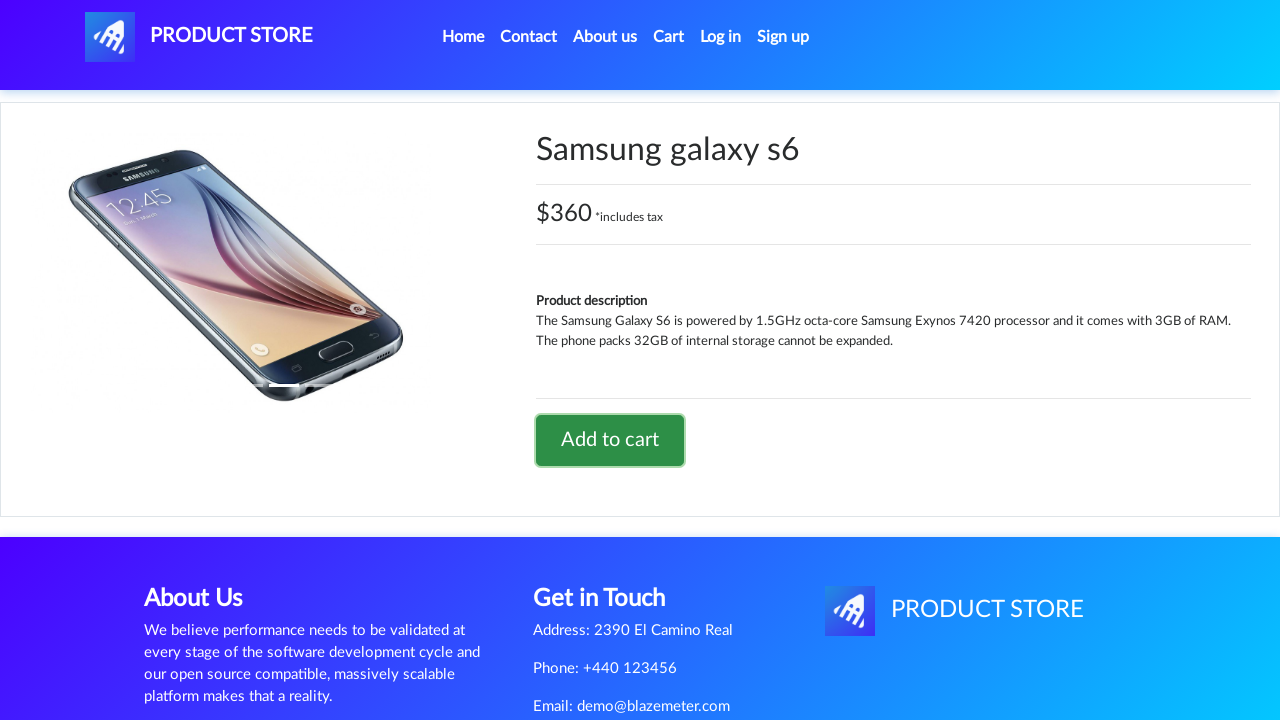

Clicked on Home navigation link at (463, 37) on .active > .nav-link
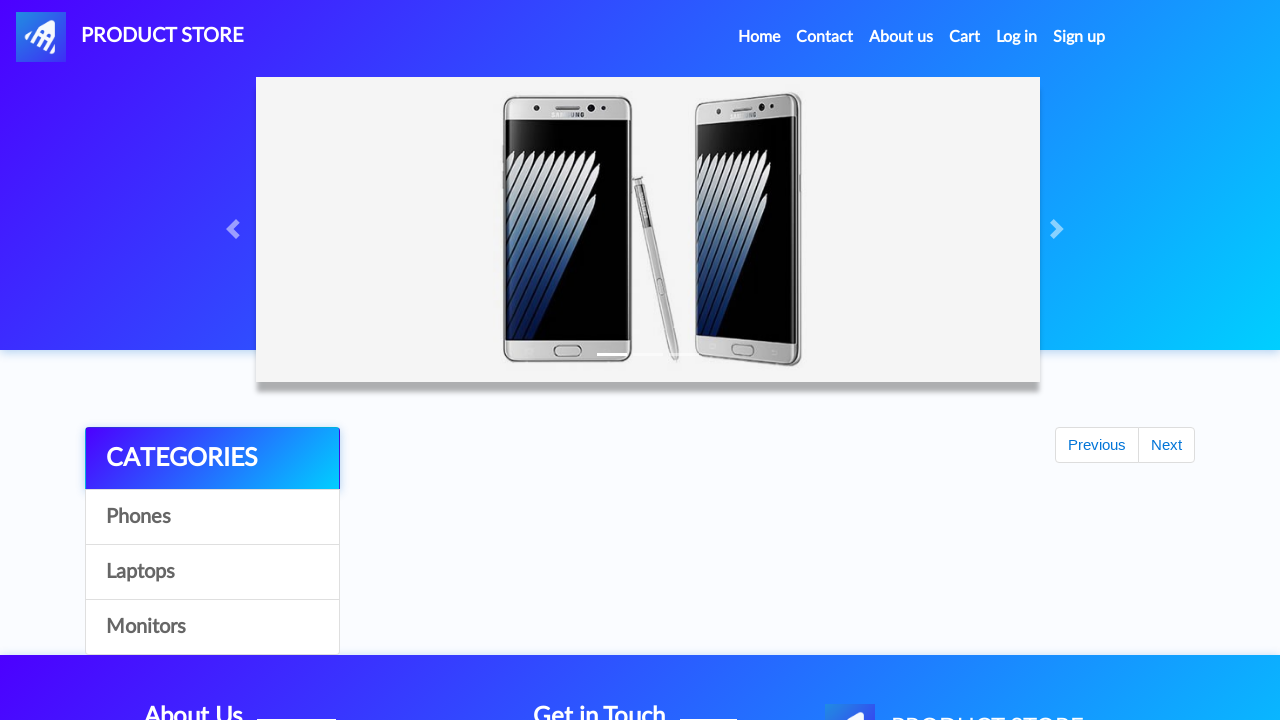

Waited for home page to load
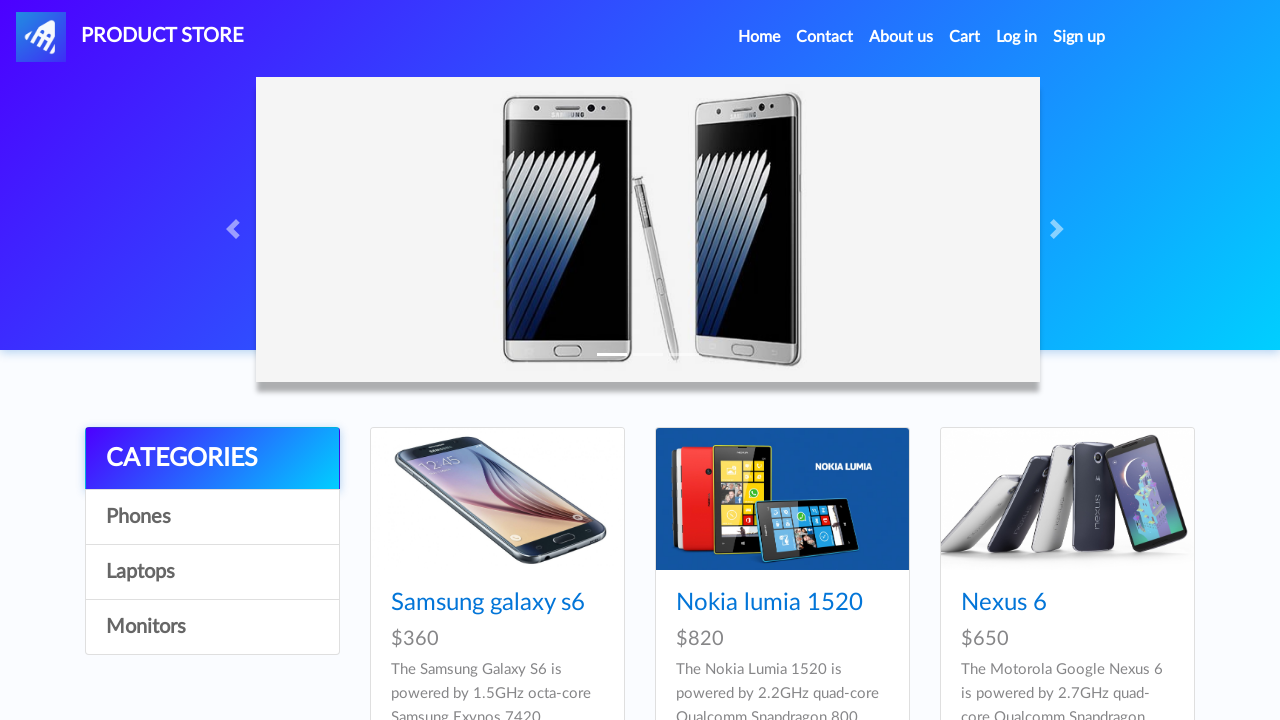

Clicked on Laptops category at (212, 572) on text=Laptops
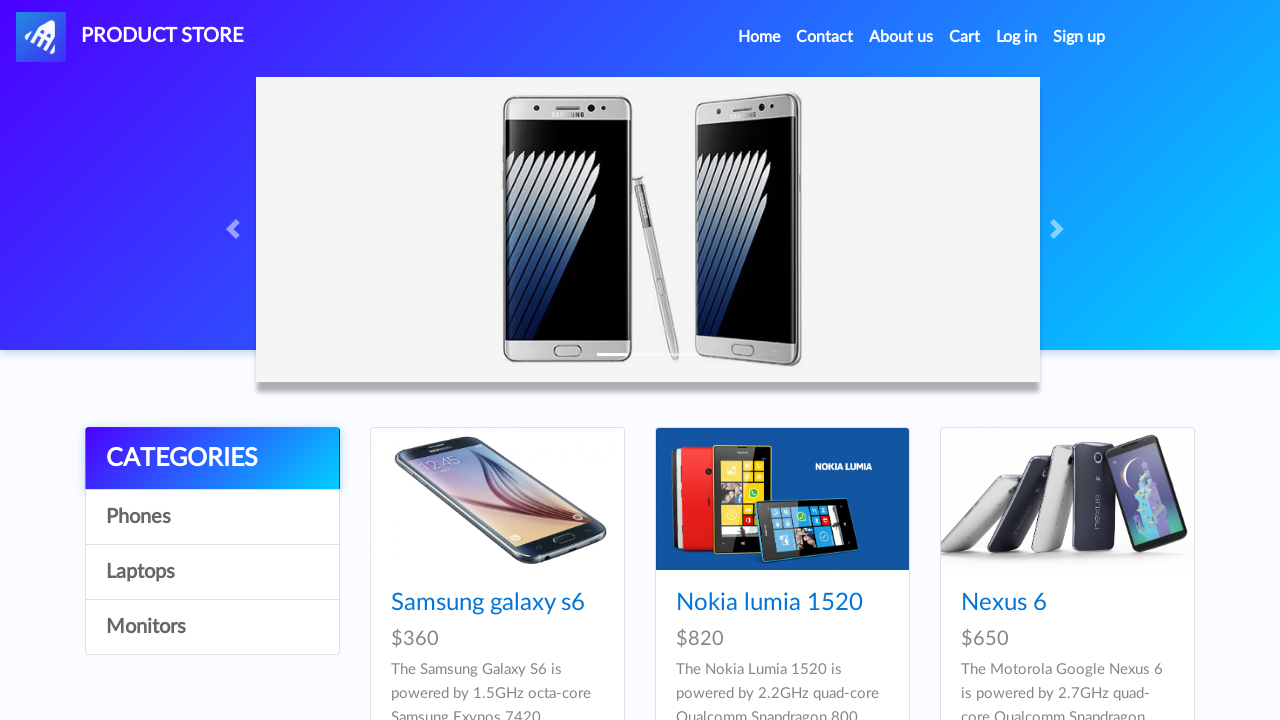

Waited for Laptops category to load
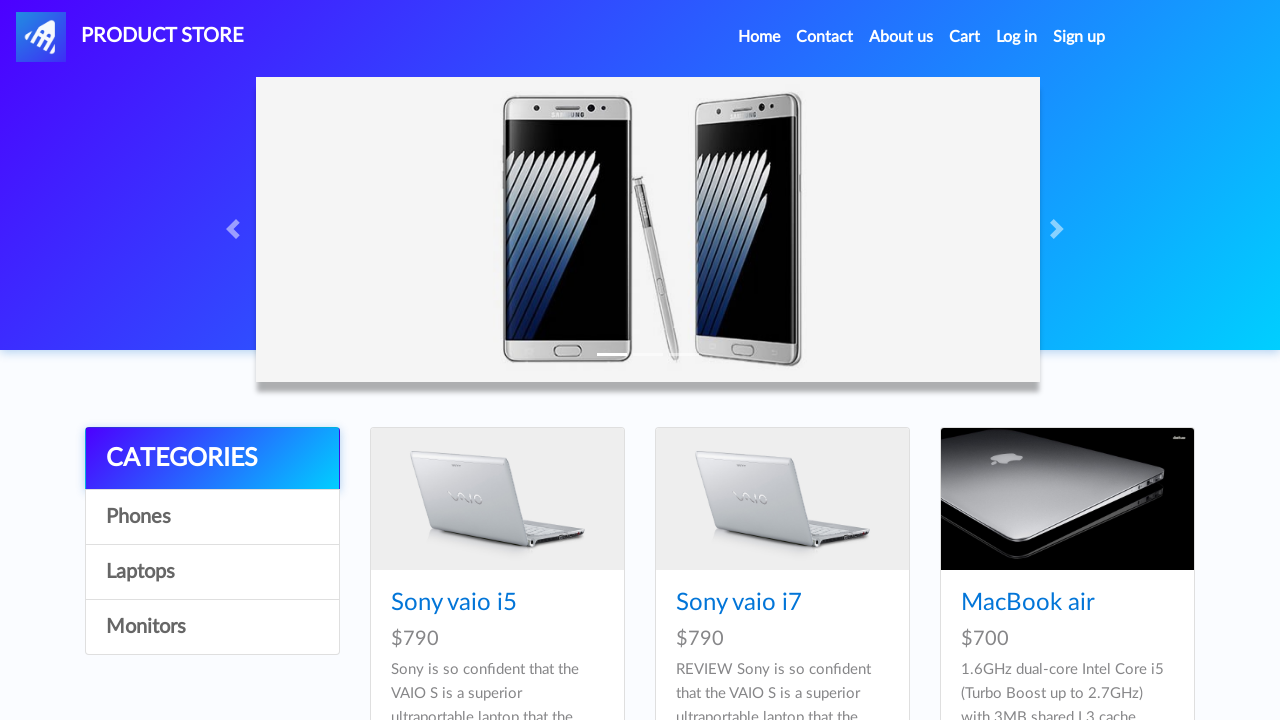

Clicked on Sony vaio i7 product at (739, 603) on text=Sony vaio i7
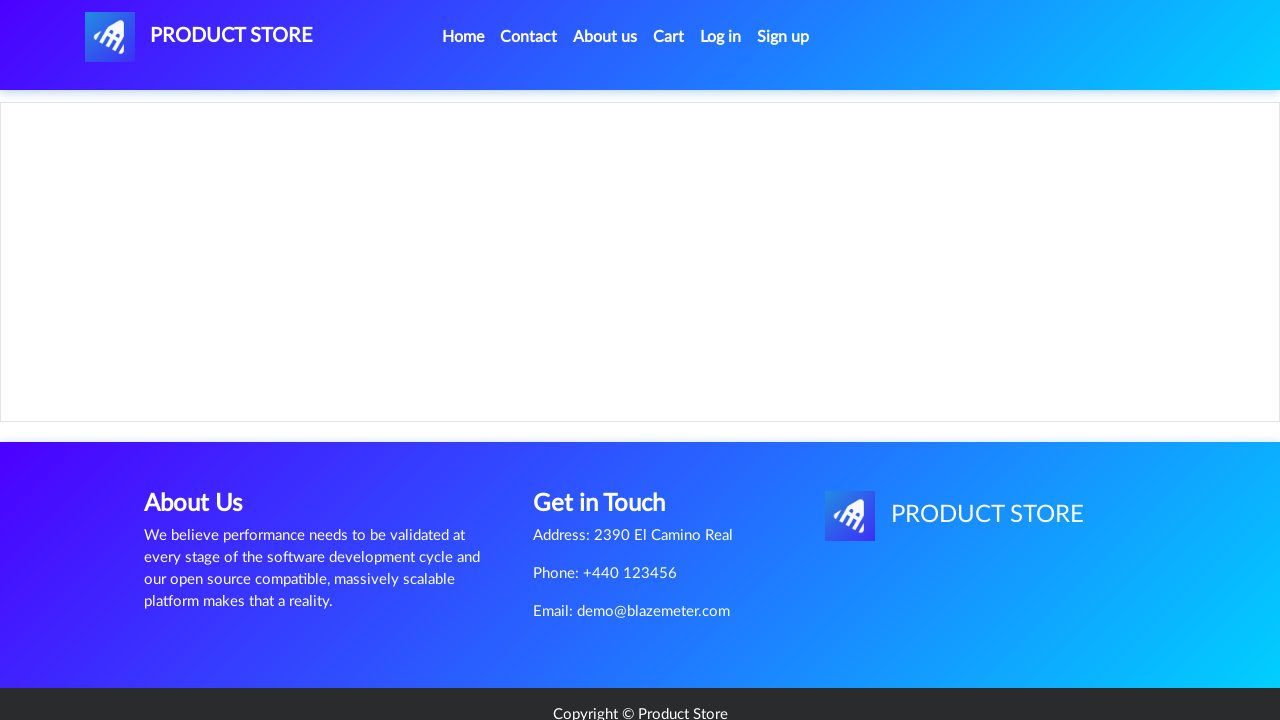

Waited for Sony vaio i7 product details to load
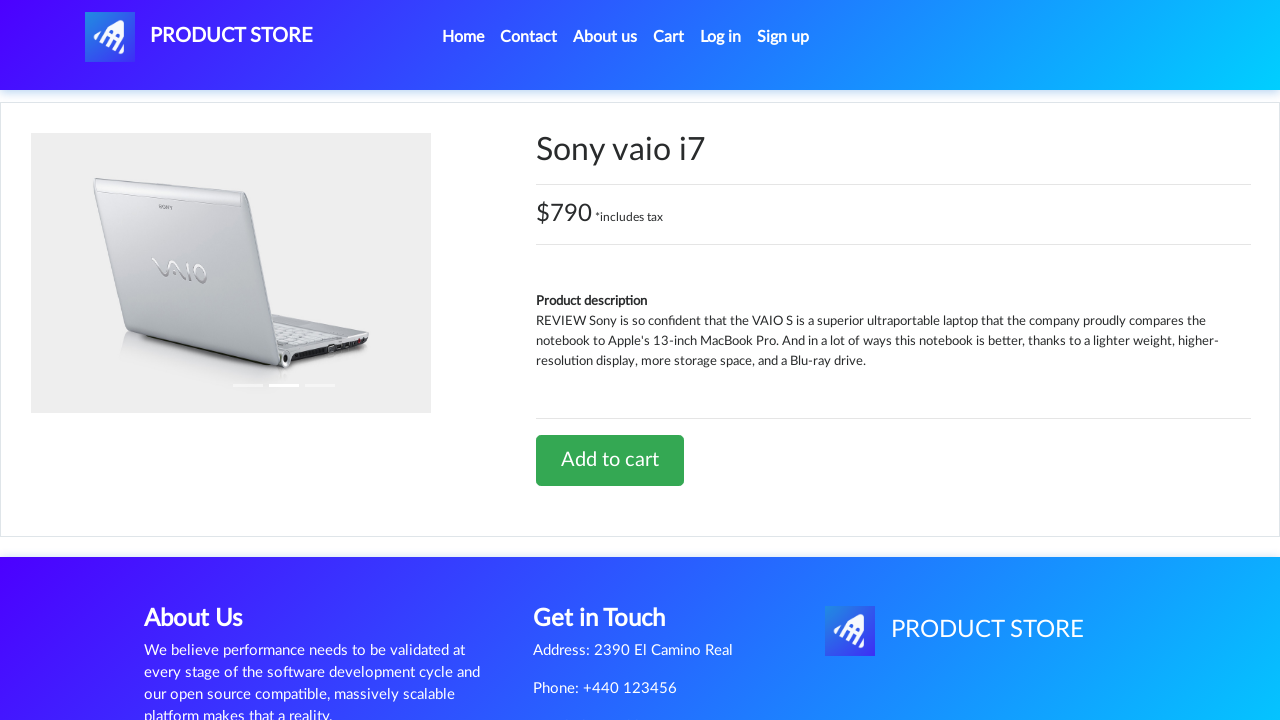

Clicked 'Add to cart' for Sony vaio i7 at (610, 460) on text=Add to cart
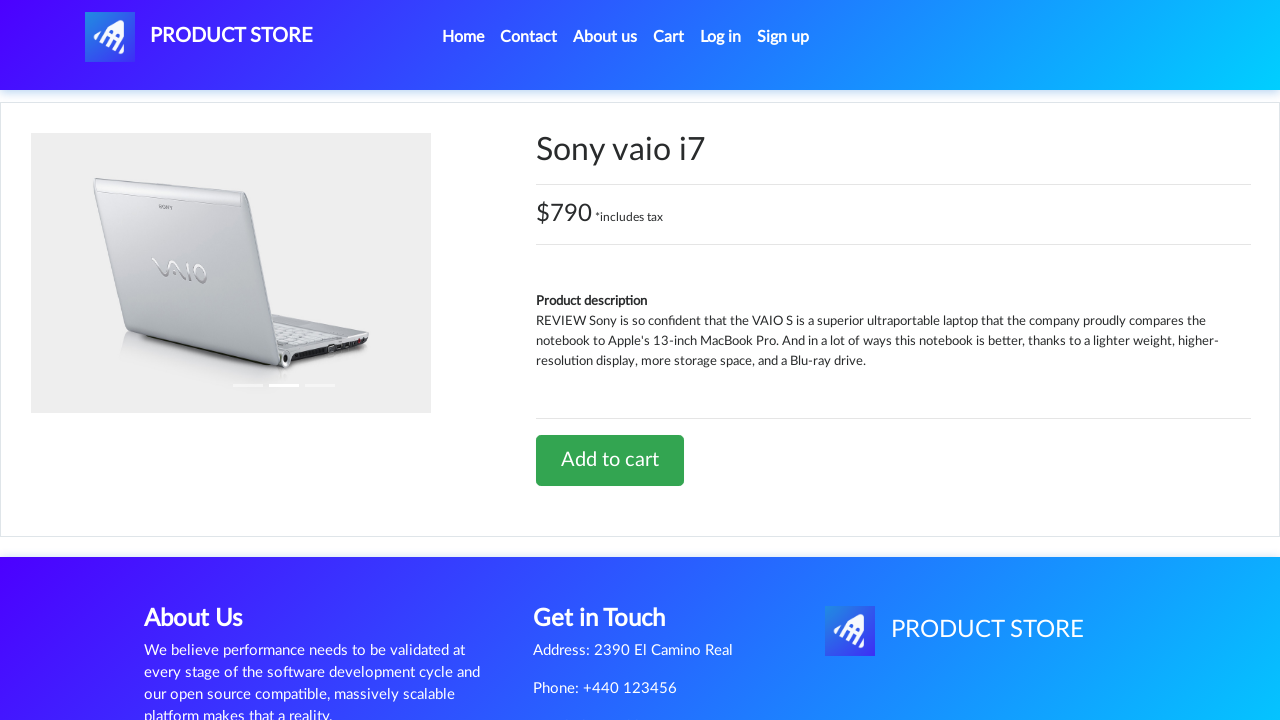

Waited for add to cart action to complete
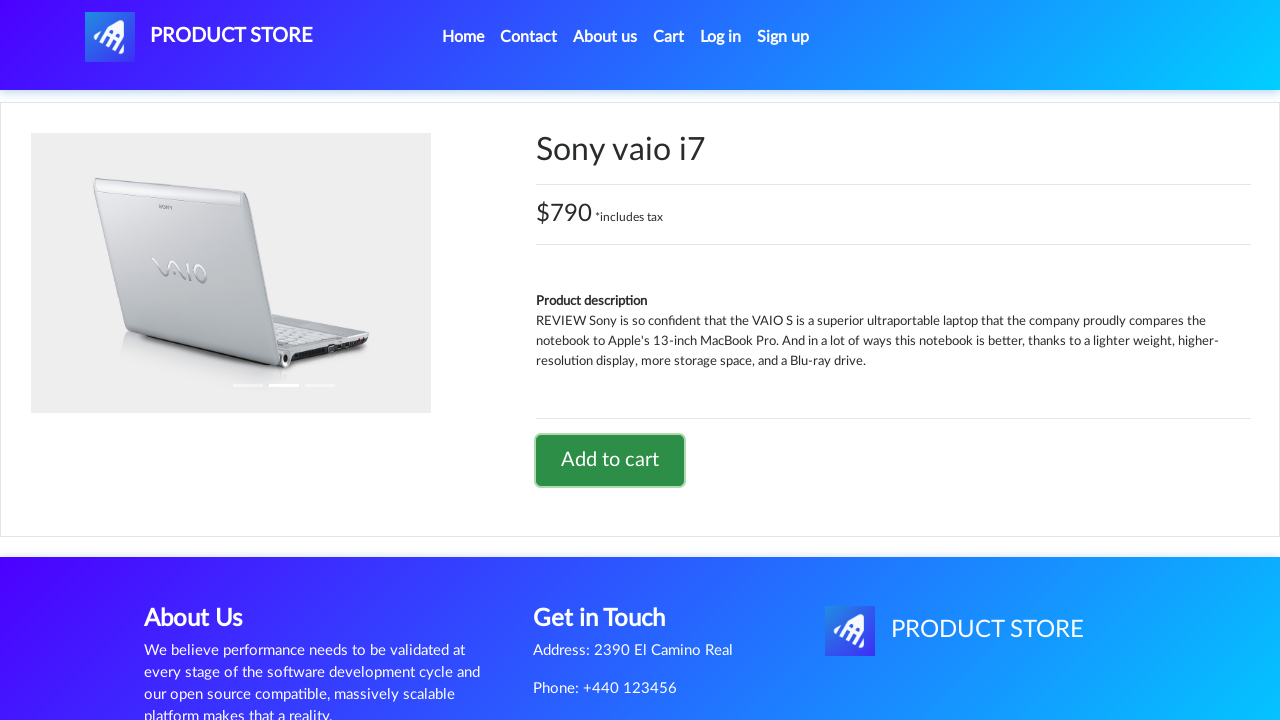

Waited for alert to be auto-accepted
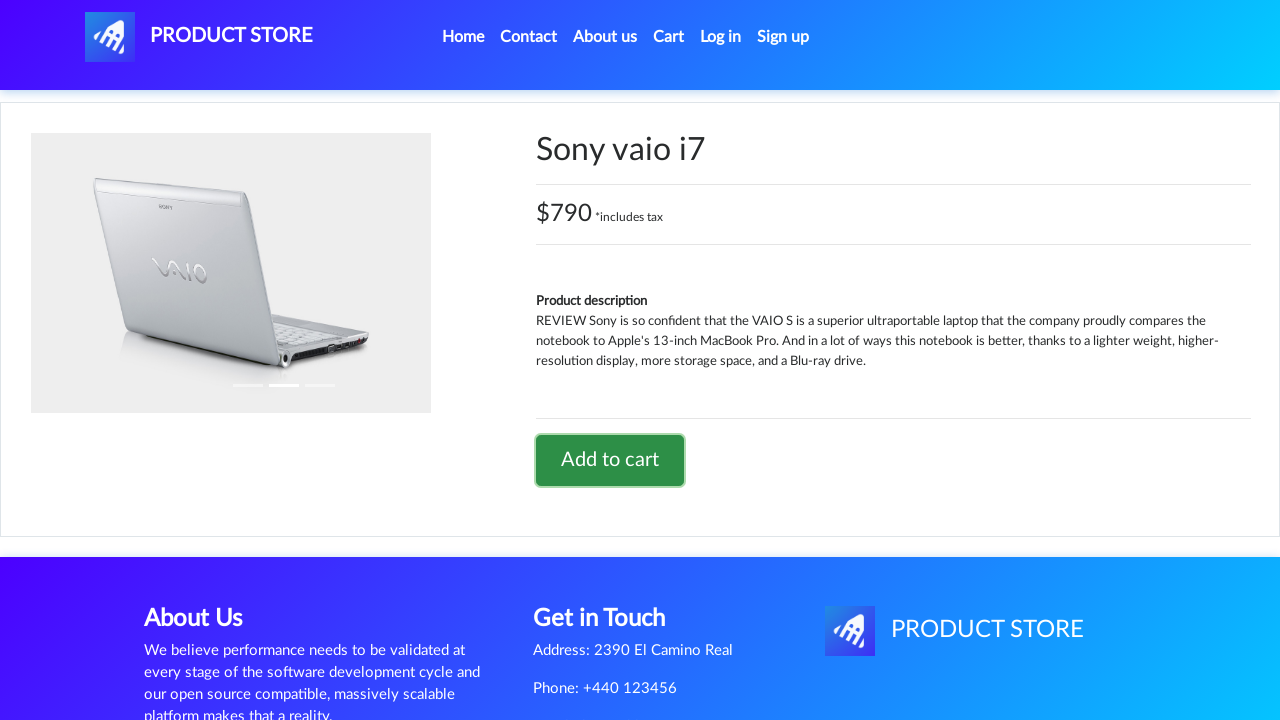

Clicked on Cart button at (669, 37) on #cartur
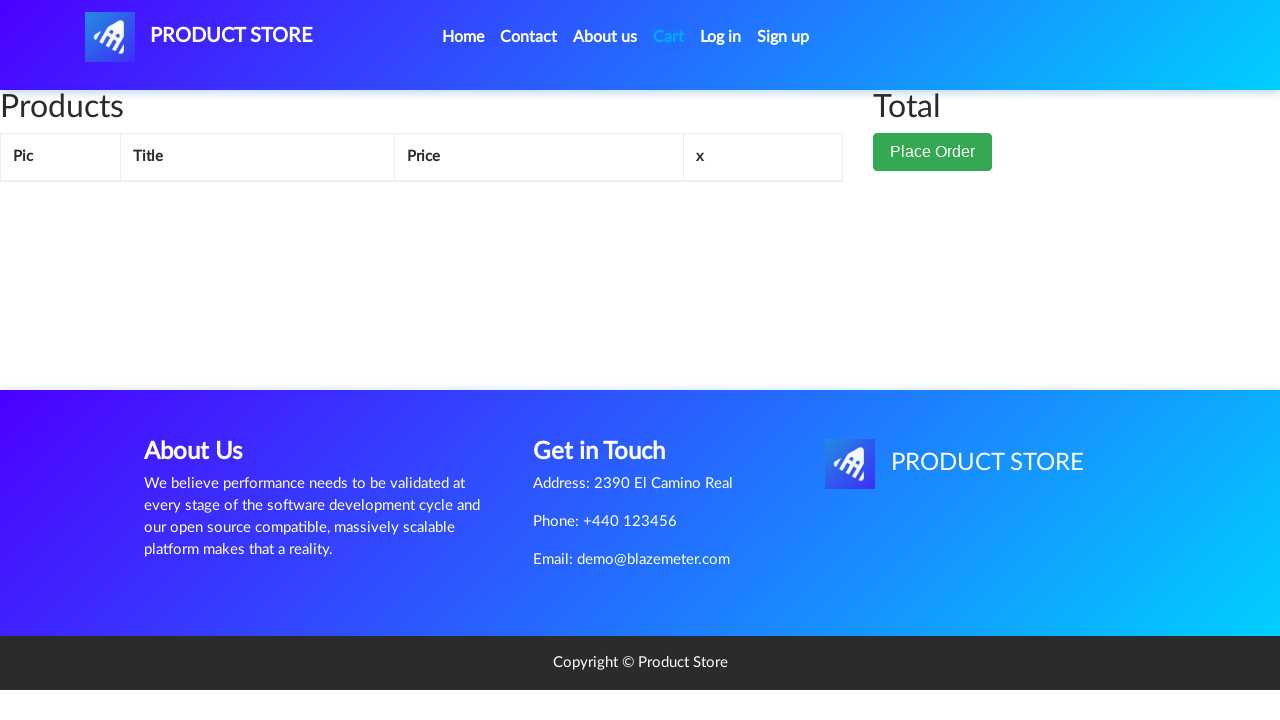

Waited for cart page to load
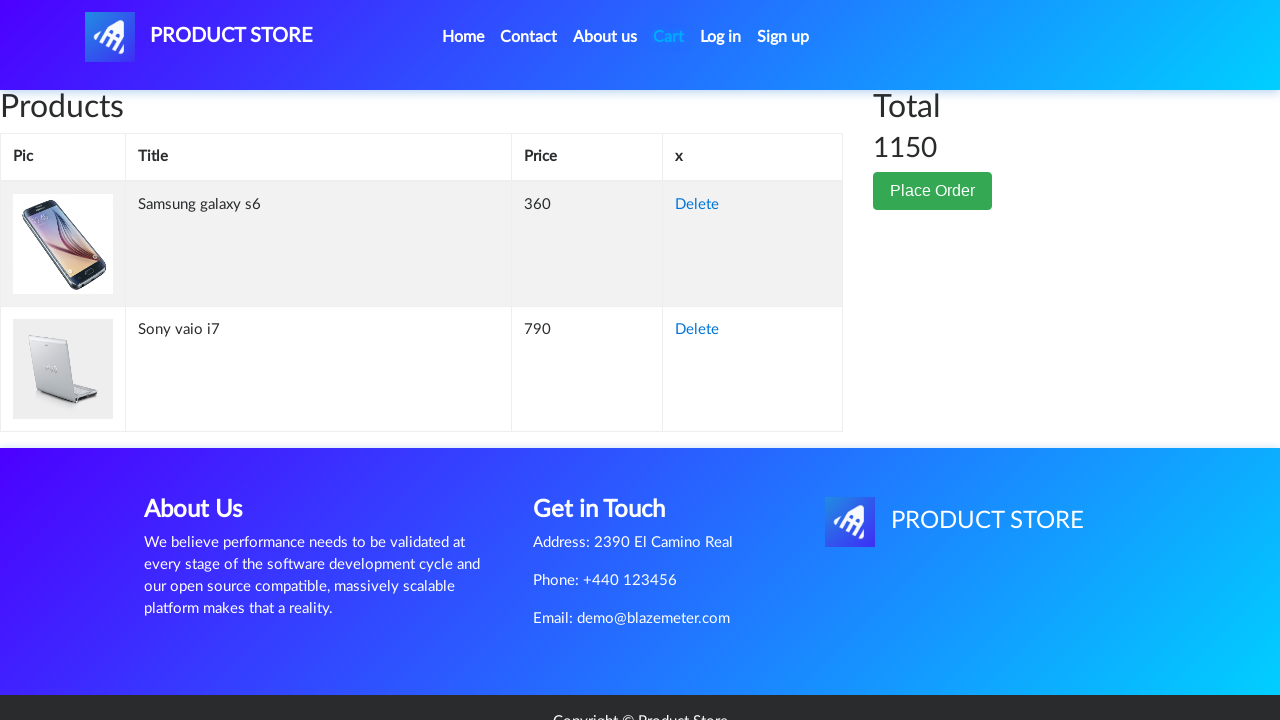

Clicked 'Place Order' button at (933, 191) on .btn-success
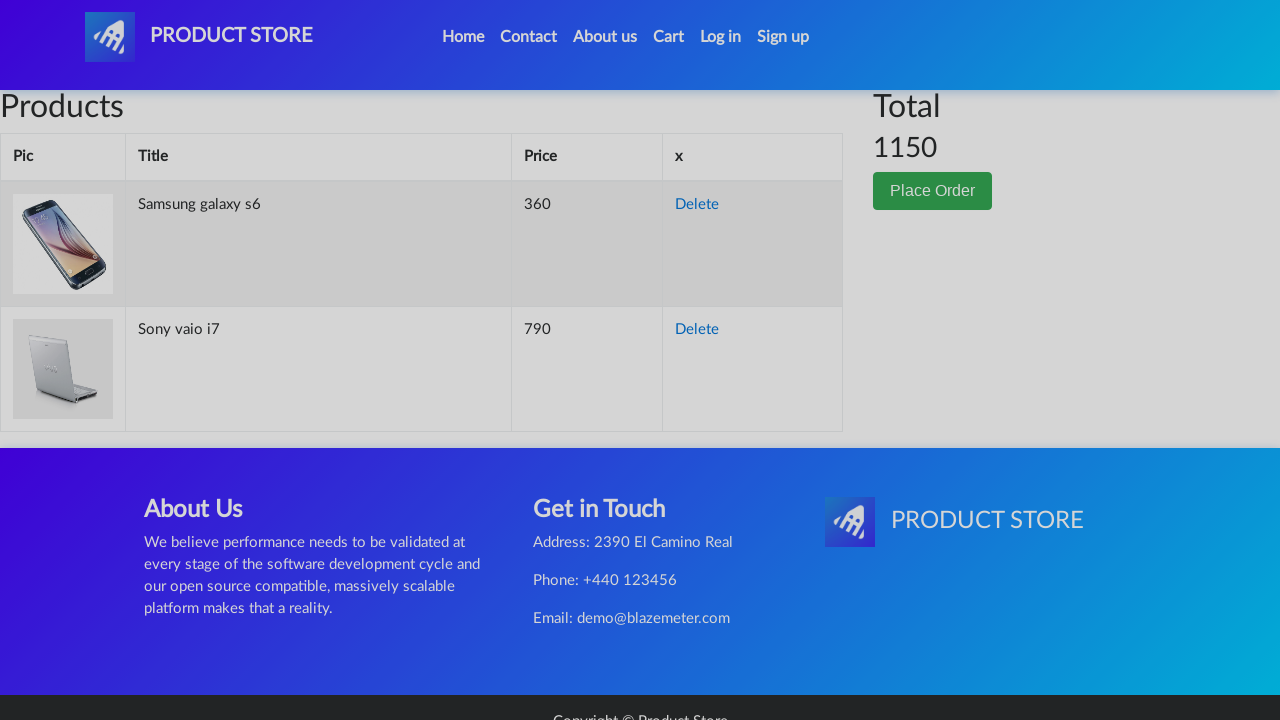

Waited for checkout form to appear
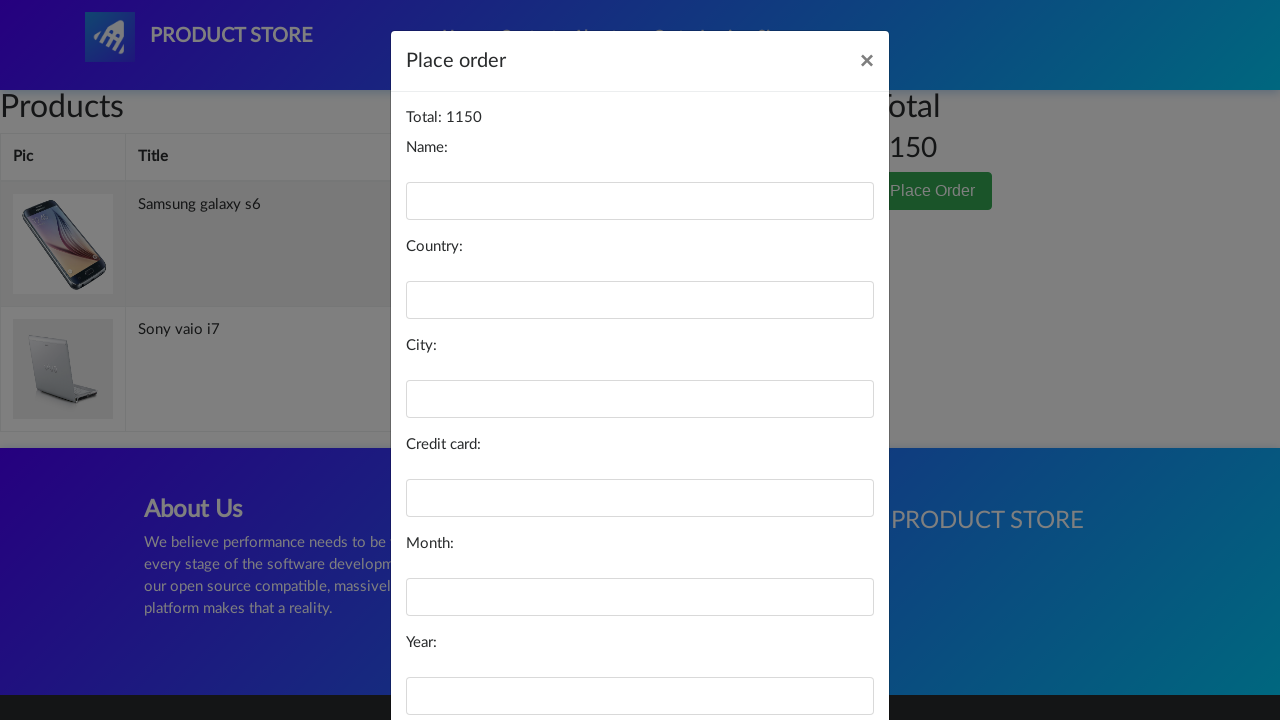

Clicked on Name field at (640, 201) on #name
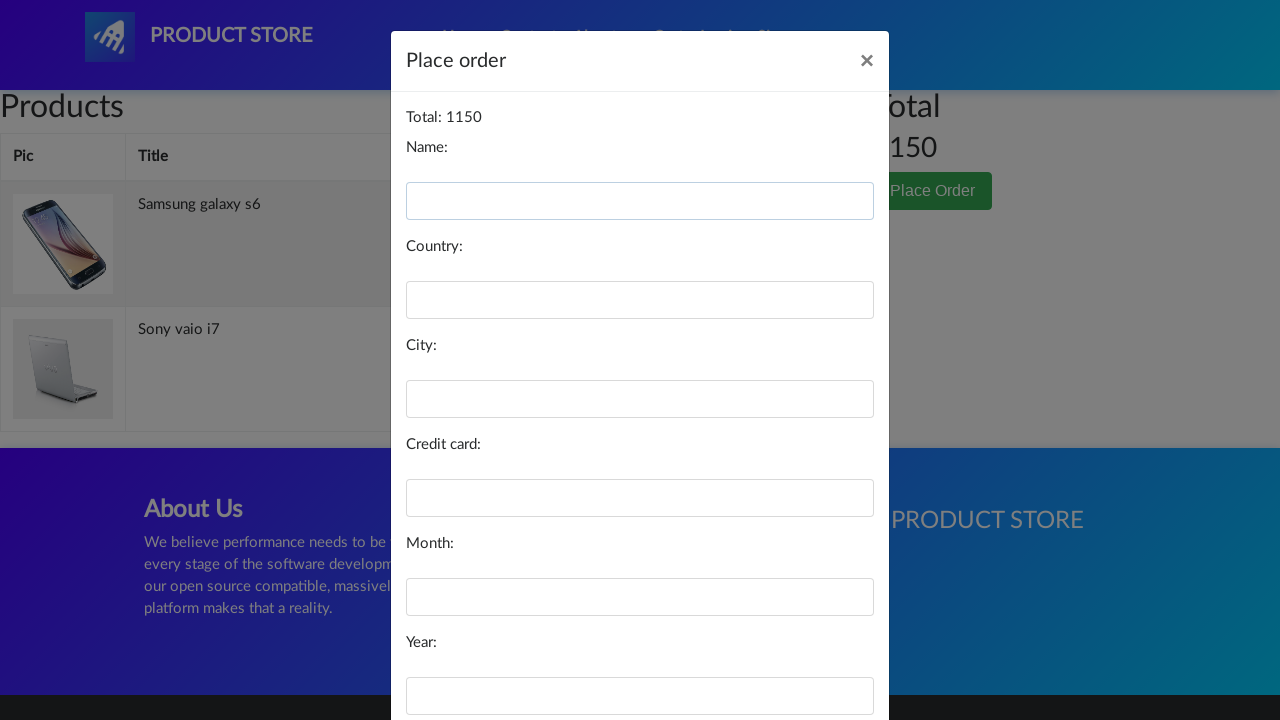

Filled Name field with 'Maria Garcia' on #name
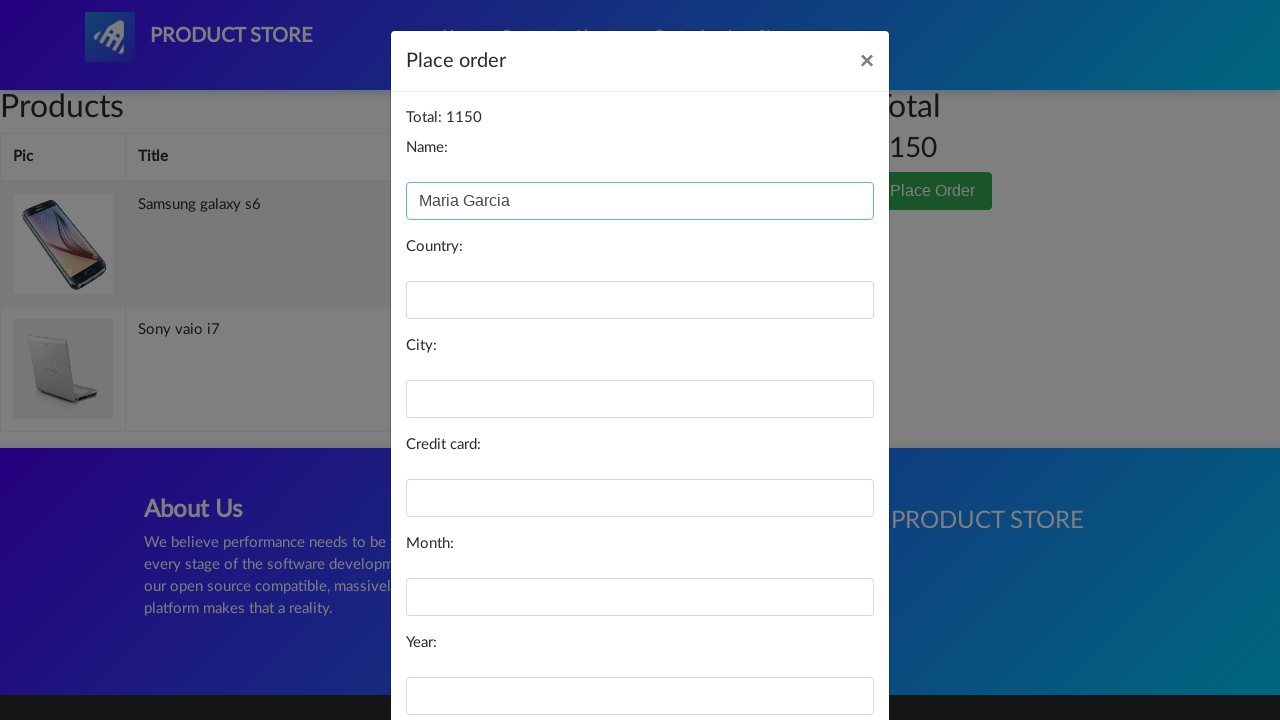

Clicked on Country field at (640, 300) on #country
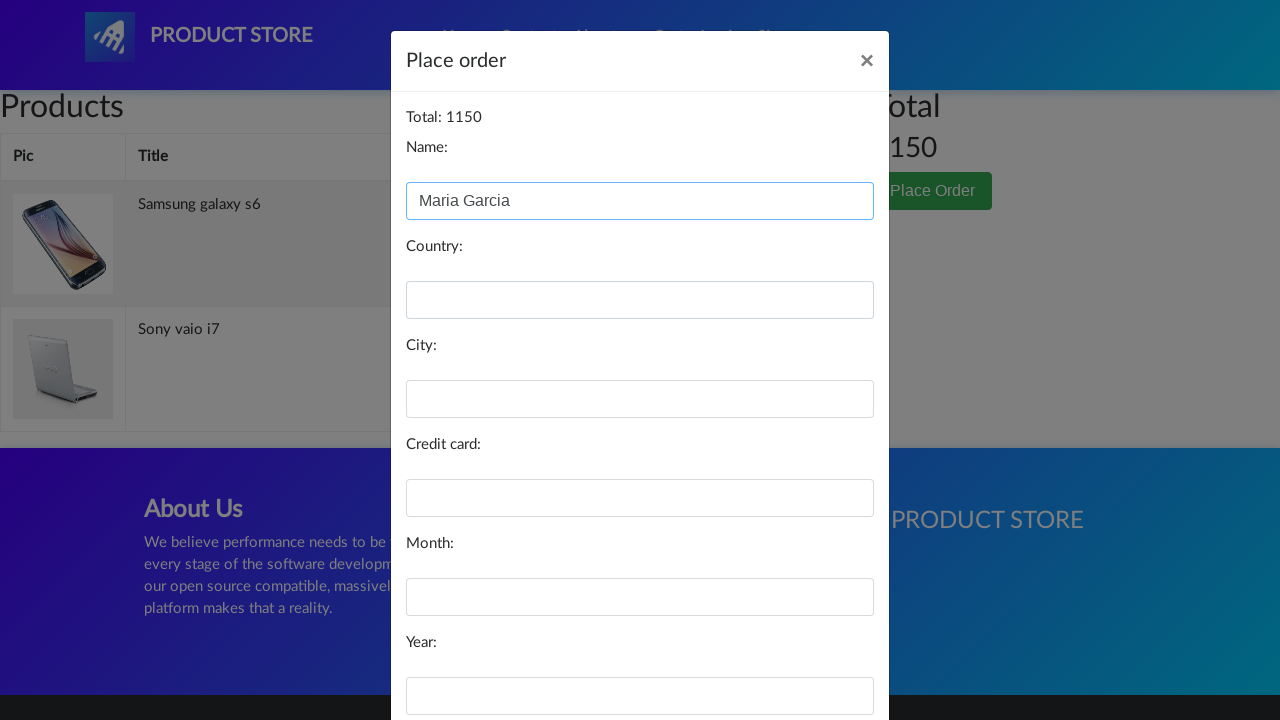

Filled Country field with 'Spain' on #country
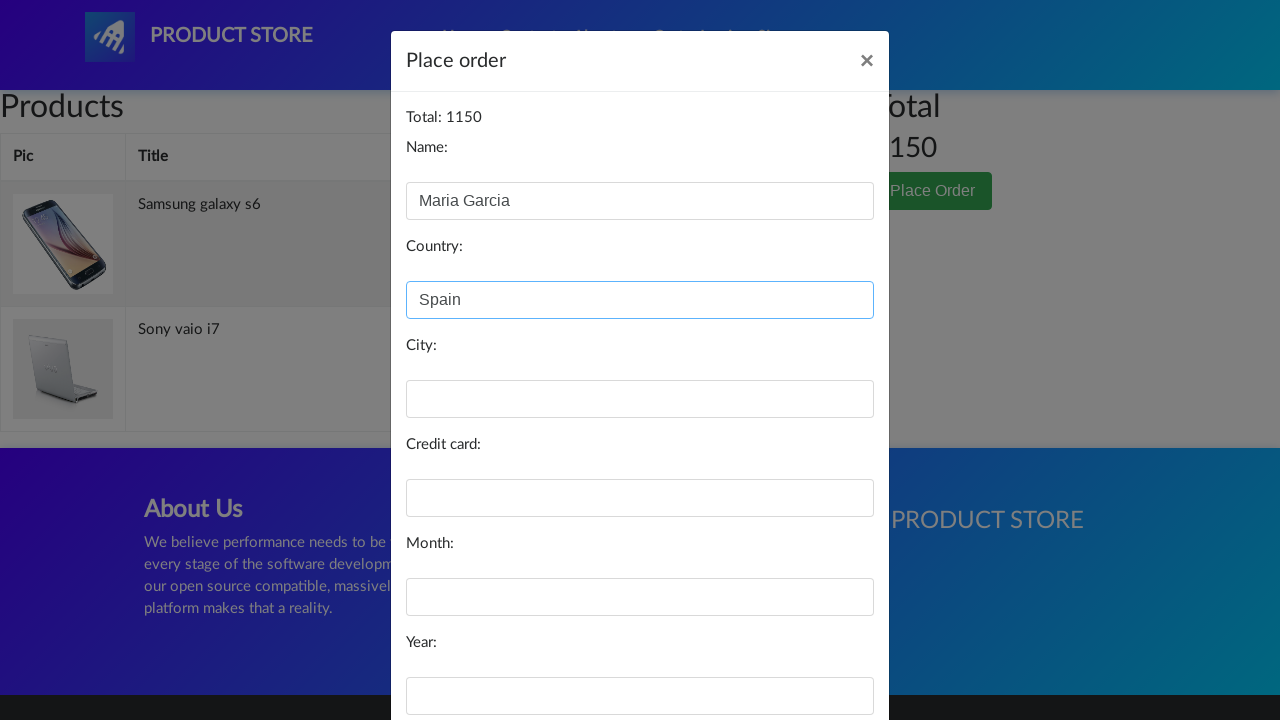

Clicked on City field at (640, 399) on #city
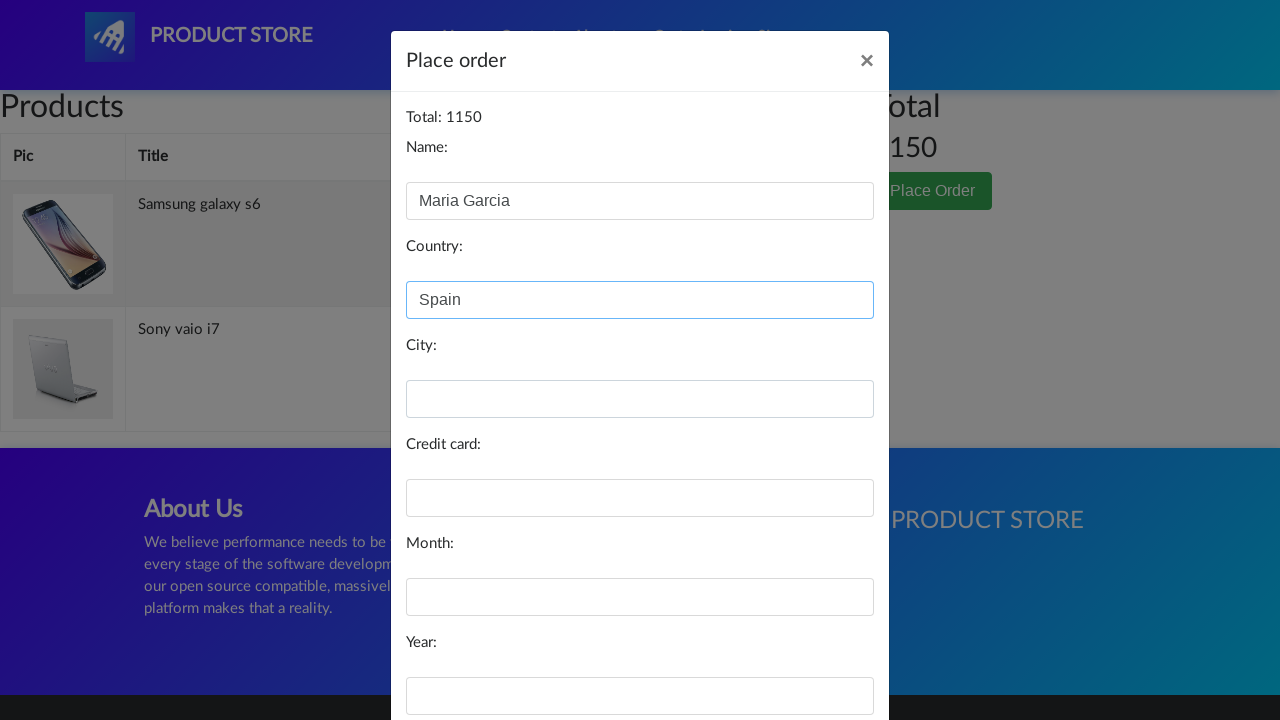

Filled City field with 'Madrid' on #city
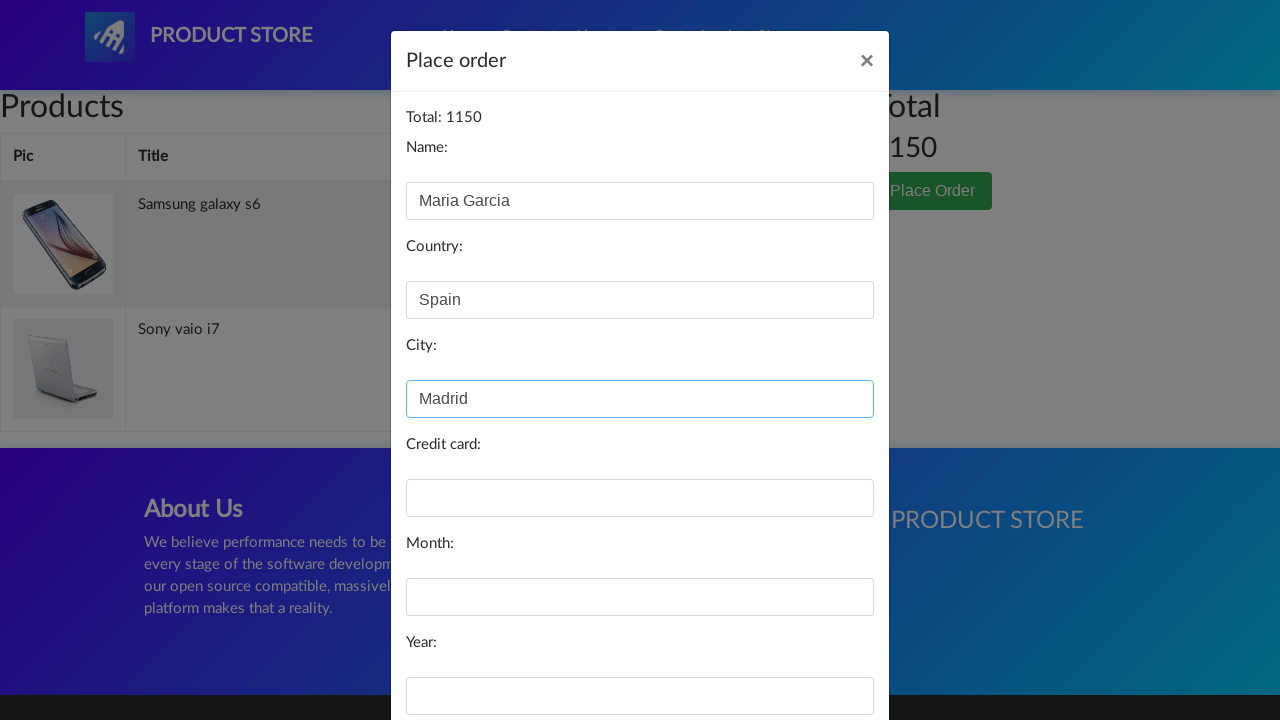

Clicked on Credit Card field at (640, 498) on #card
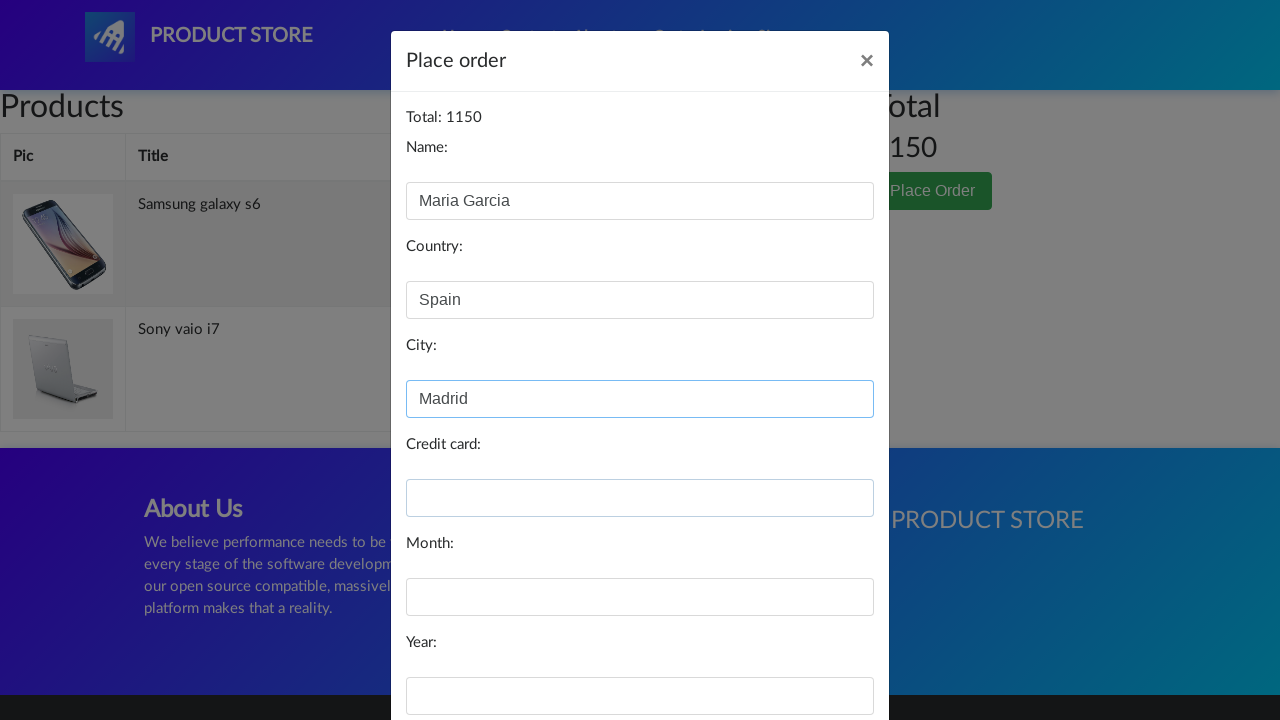

Filled Credit Card field with '4111111111111111' on #card
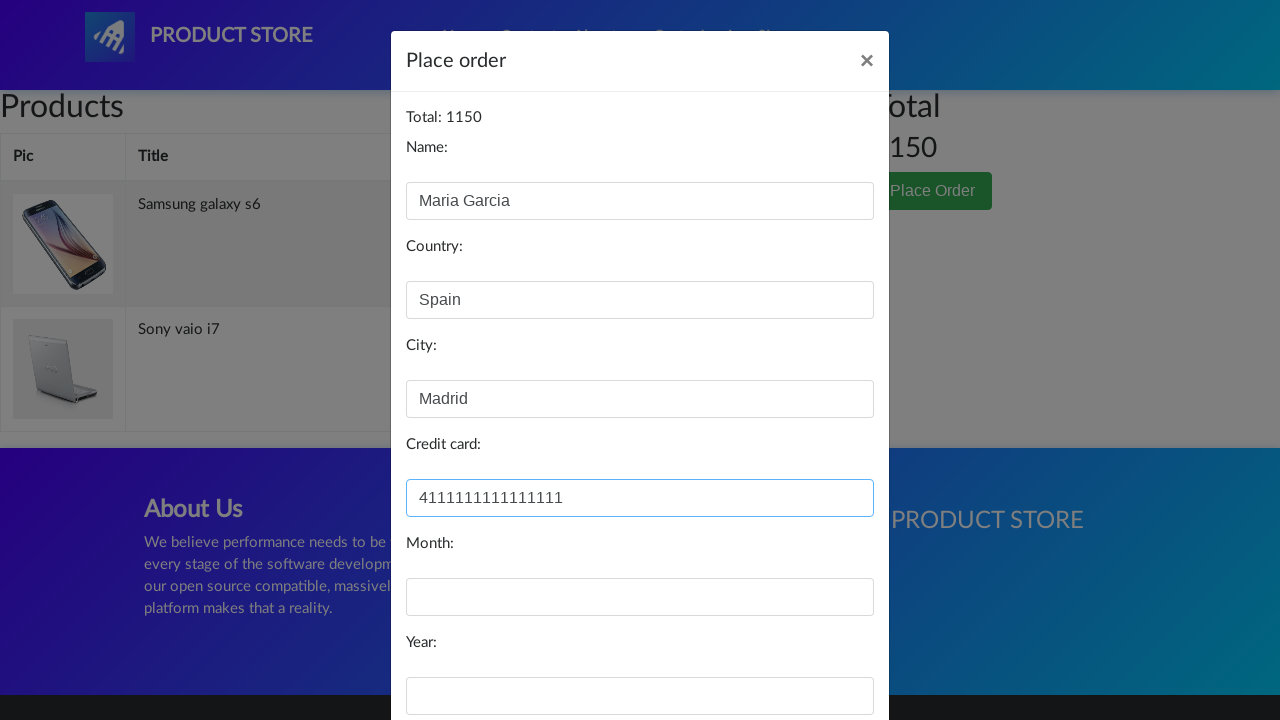

Clicked on Month field at (640, 597) on #month
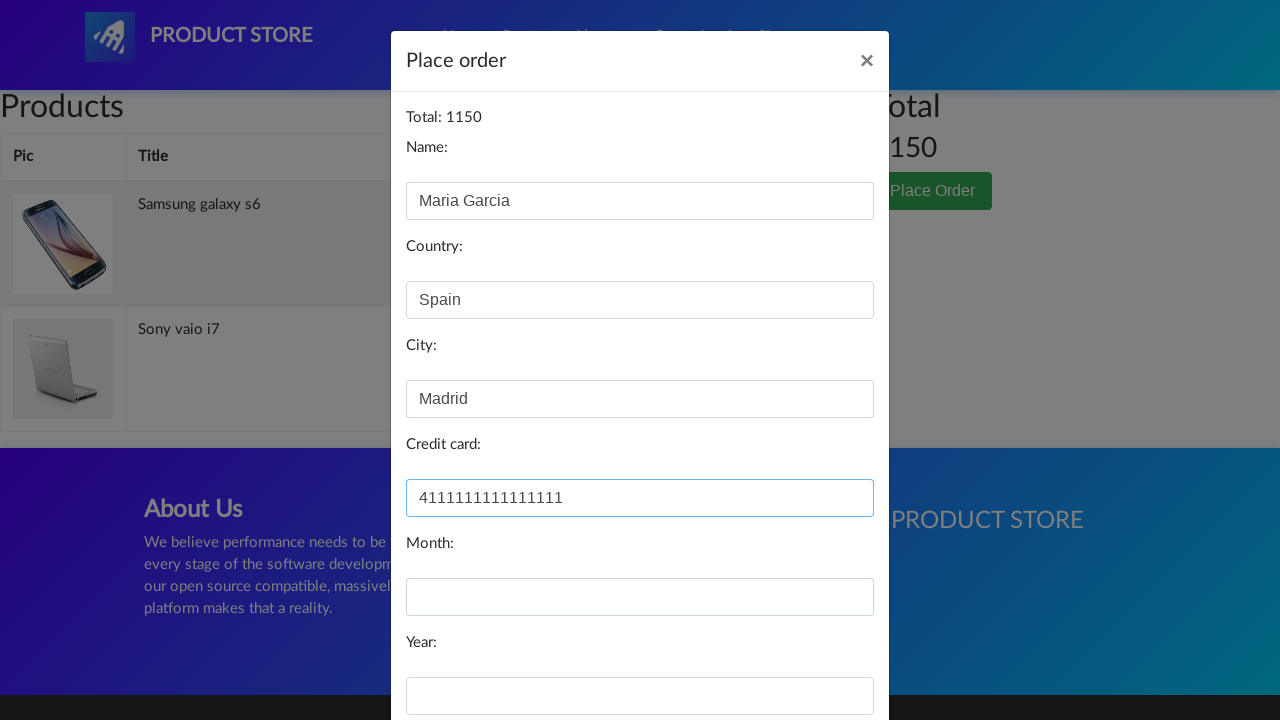

Filled Month field with '08' on #month
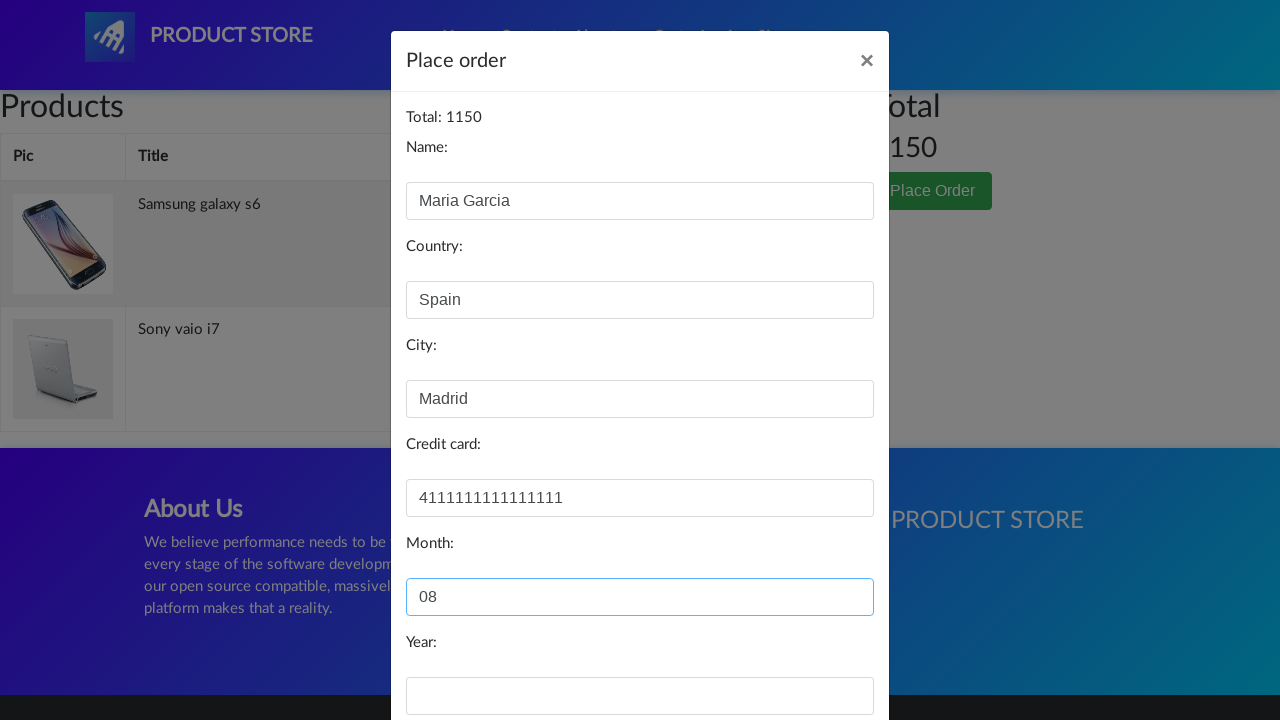

Clicked on Year field at (640, 696) on #year
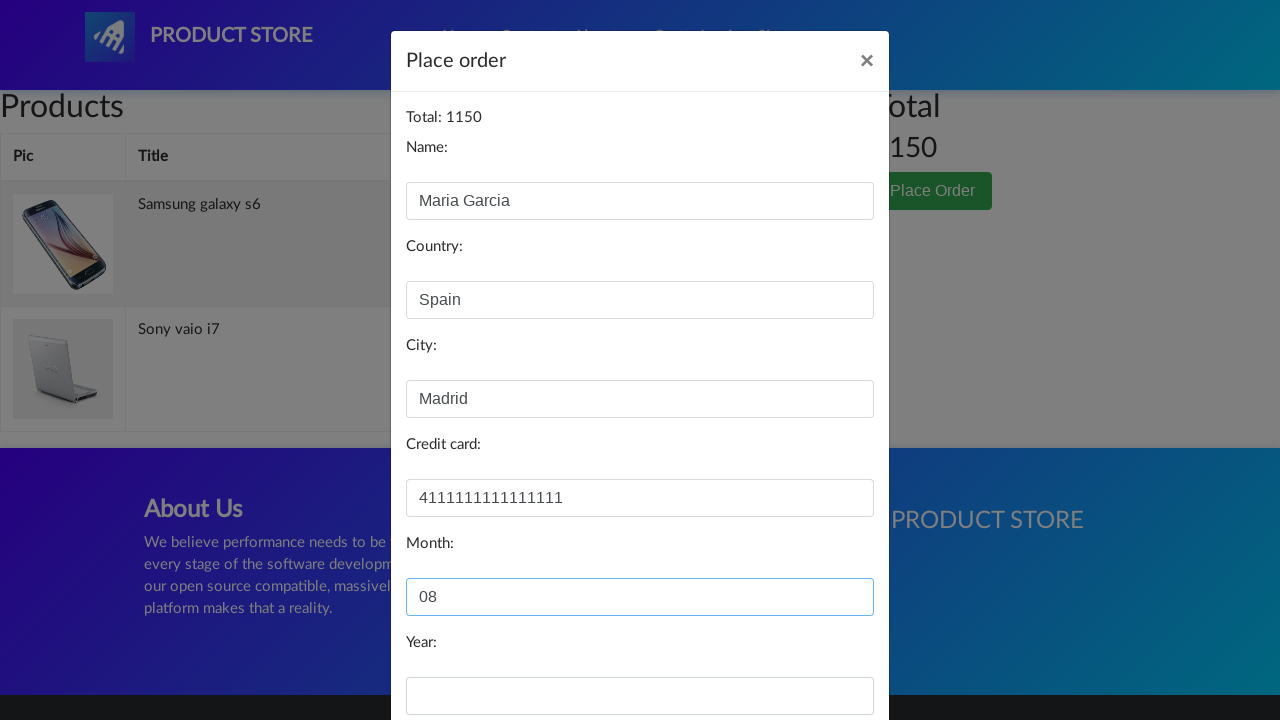

Filled Year field with '2026' on #year
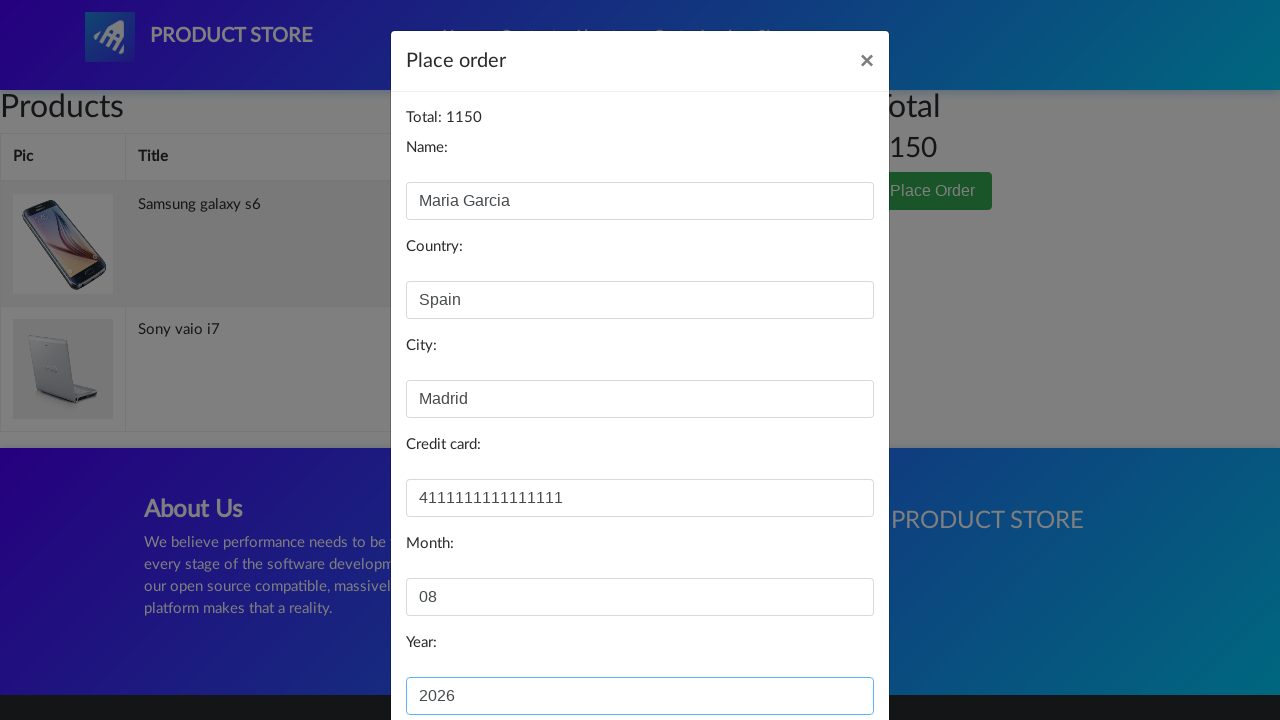

Waited for form to be ready for submission
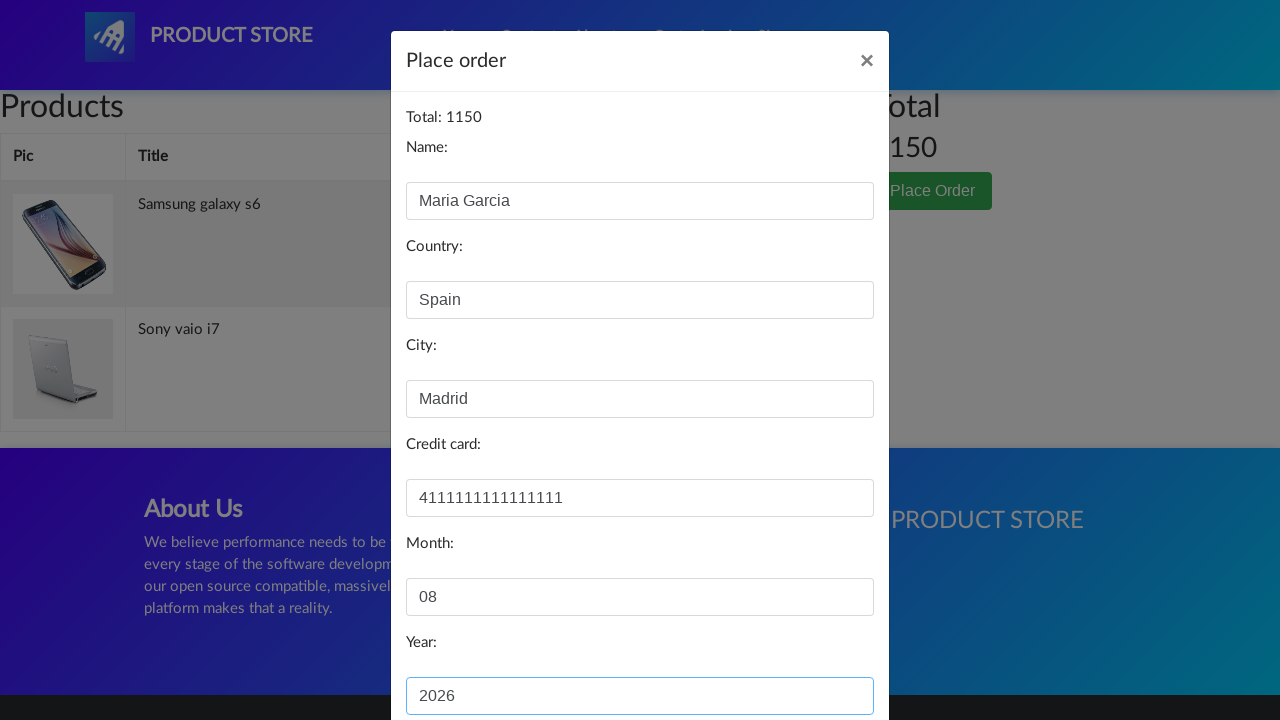

Clicked 'Purchase' button to complete order at (823, 655) on #orderModal .btn-primary
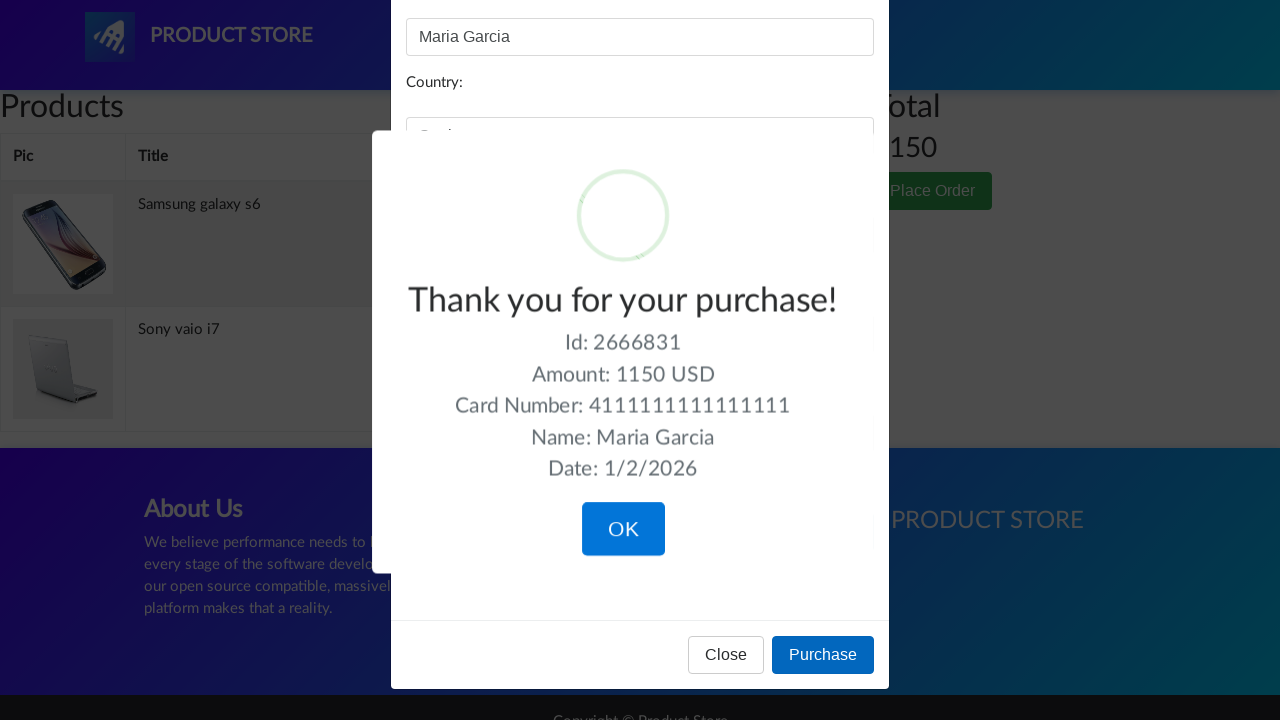

Waited for purchase confirmation
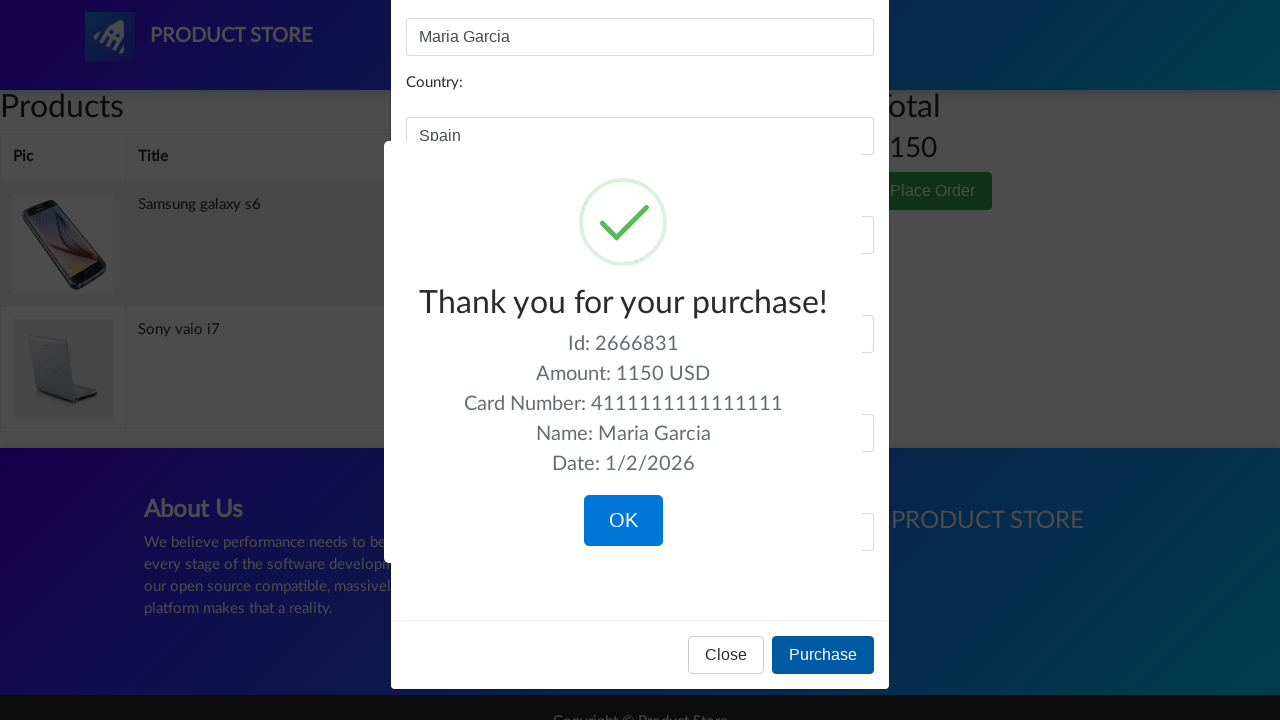

Clicked confirmation button on success modal at (623, 521) on .confirm
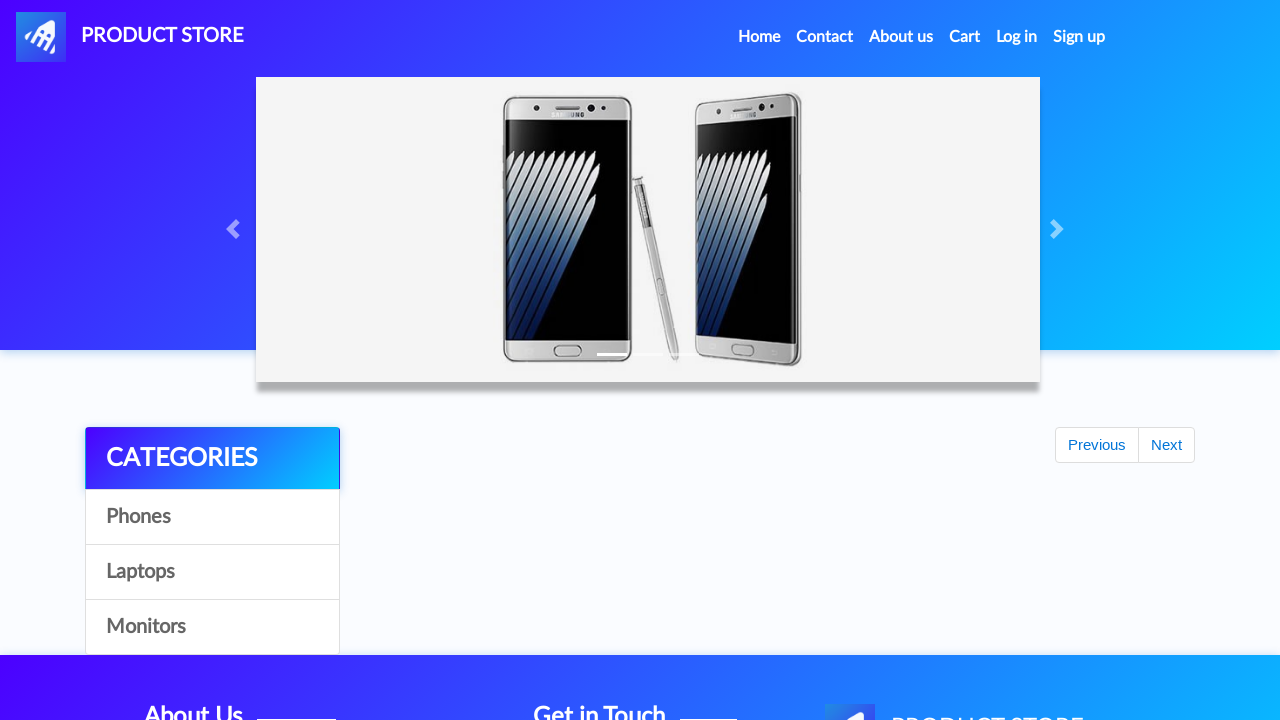

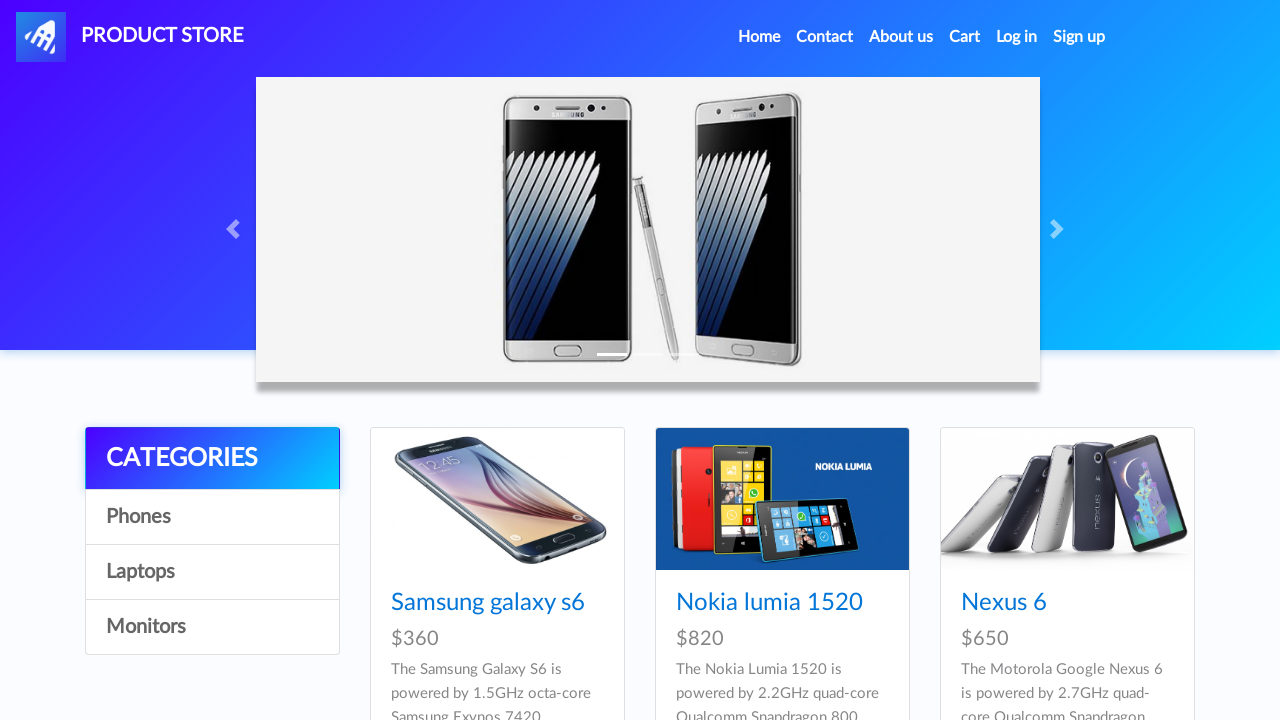